Fills out a Panda Express guest survey by entering a survey code and then selecting the first option for each question on subsequent pages until the survey is complete

Starting URL: https://www.pandaguestexperience.com/

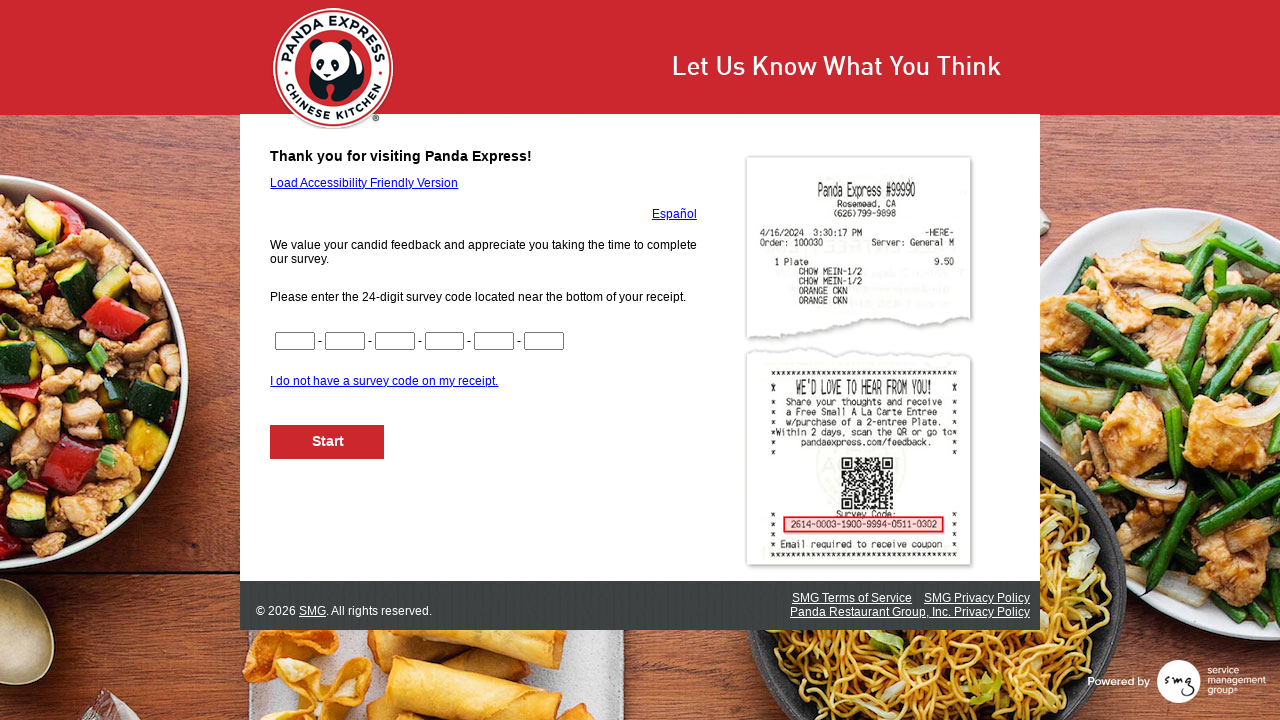

Filled survey code input box 1 with '1234' on input[name='CN1']
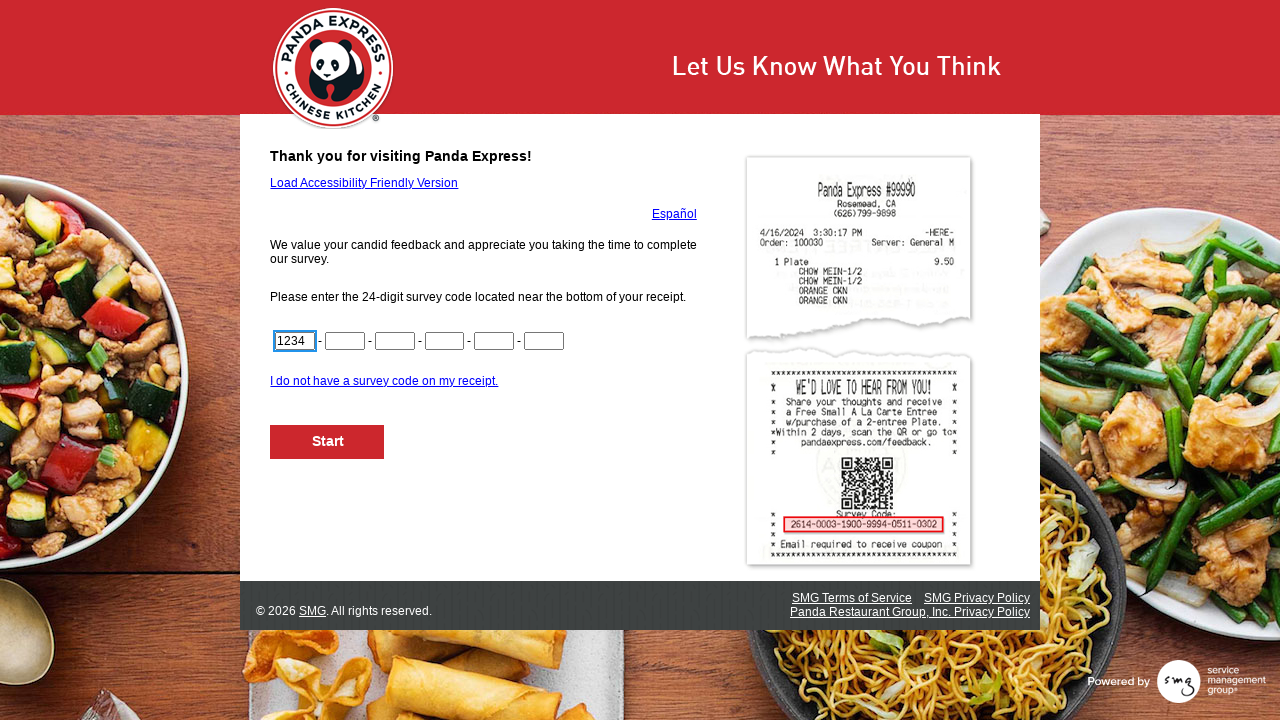

Filled survey code input box 2 with '5678' on input[name='CN2']
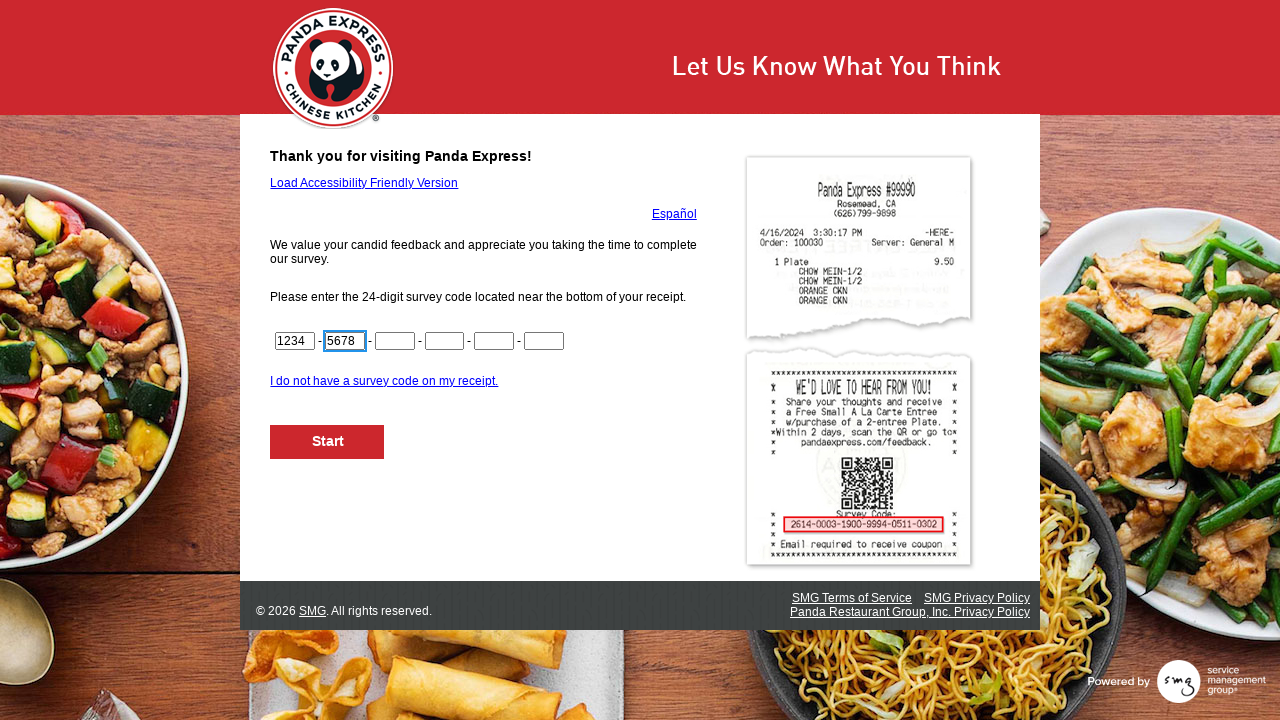

Filled survey code input box 3 with '9012' on input[name='CN3']
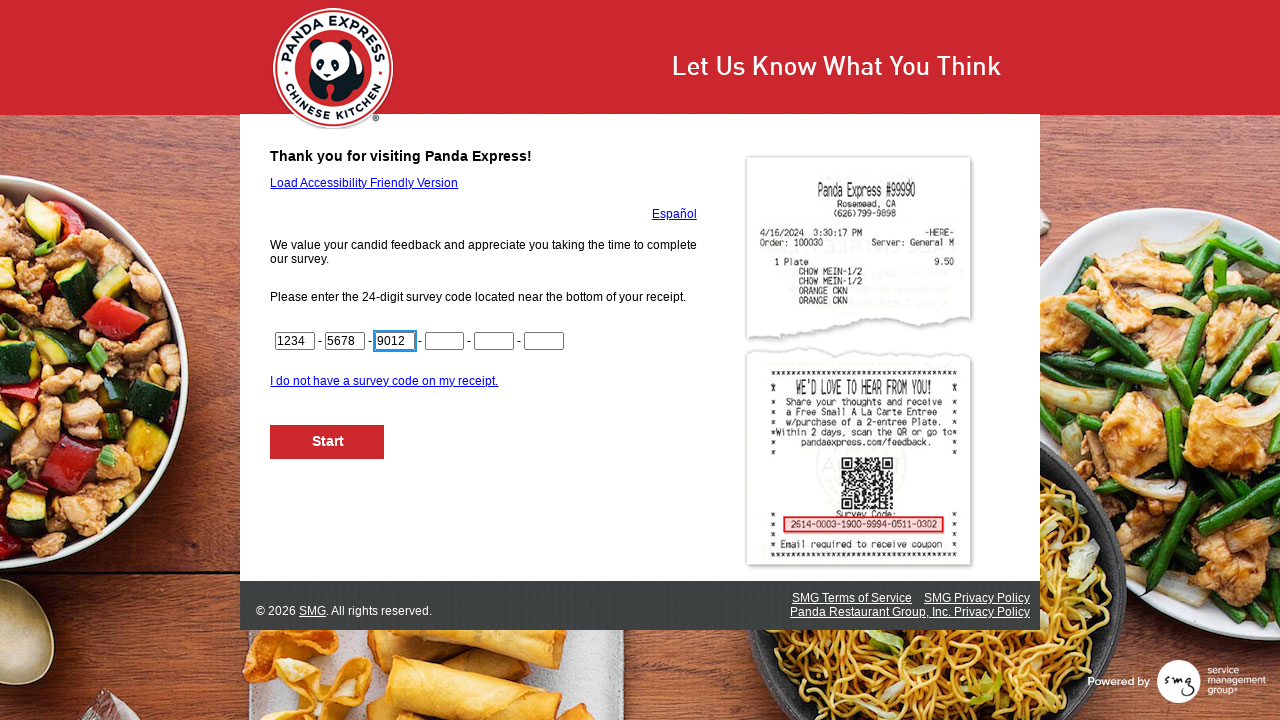

Filled survey code input box 4 with '3456' on input[name='CN4']
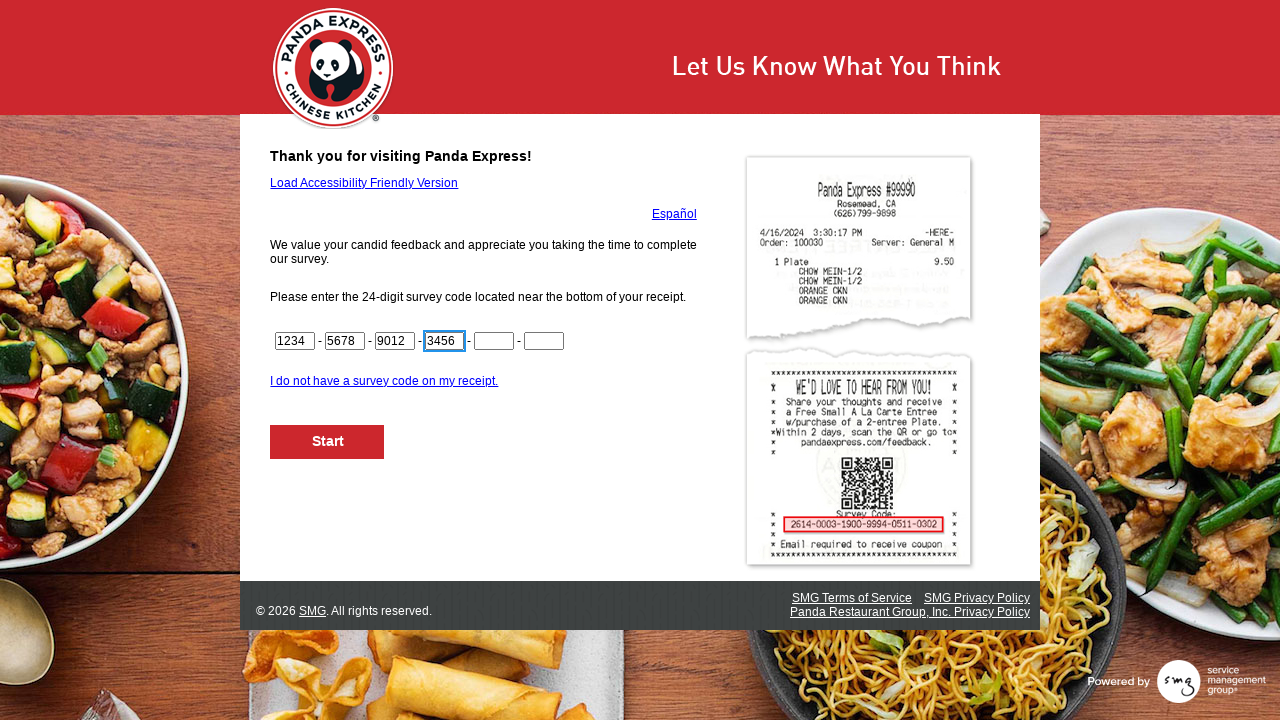

Filled survey code input box 5 with '7890' on input[name='CN5']
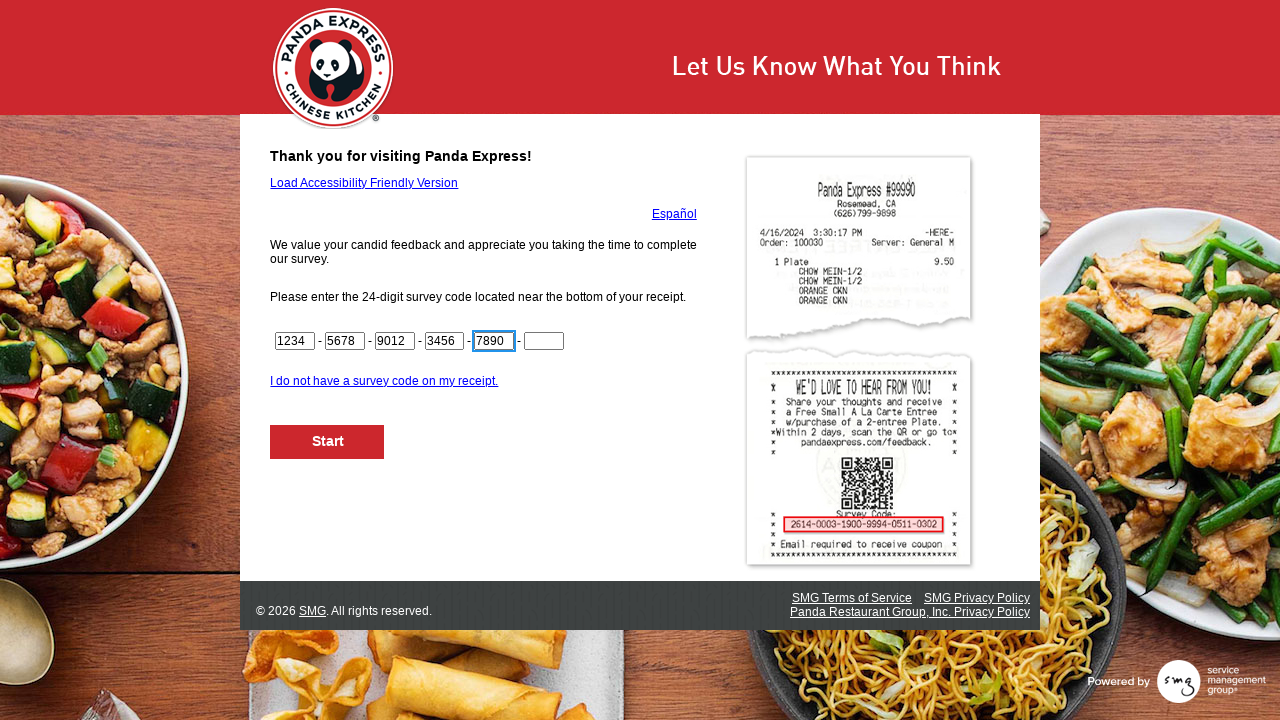

Filled final survey code digits with '12' on input[name='CN6']
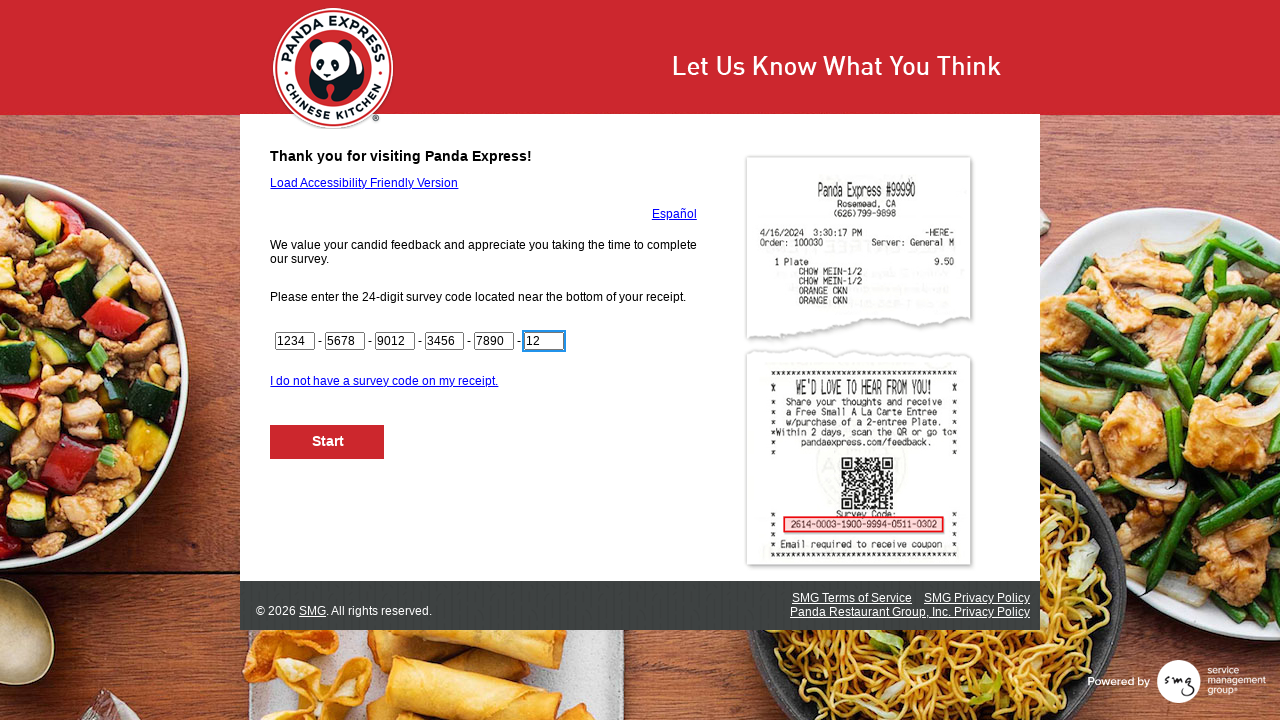

Clicked Next button to proceed with survey at (328, 442) on #NextButton
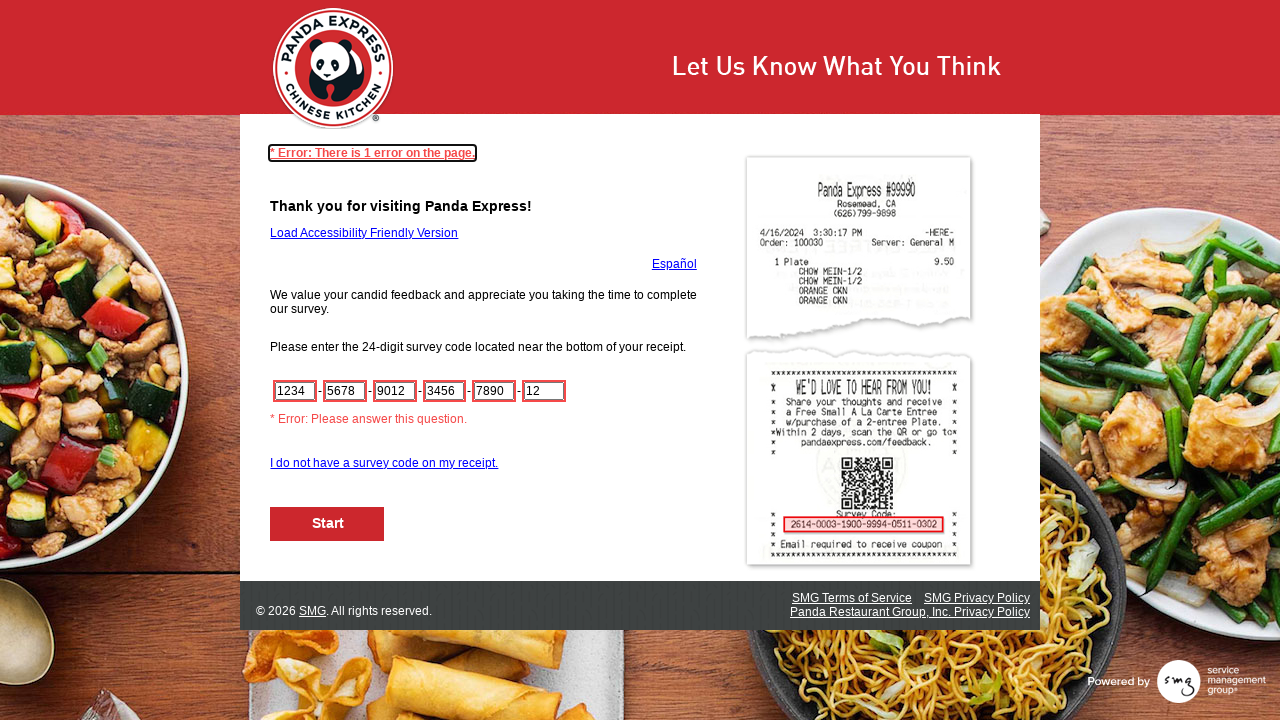

Waited 1 second for page to load
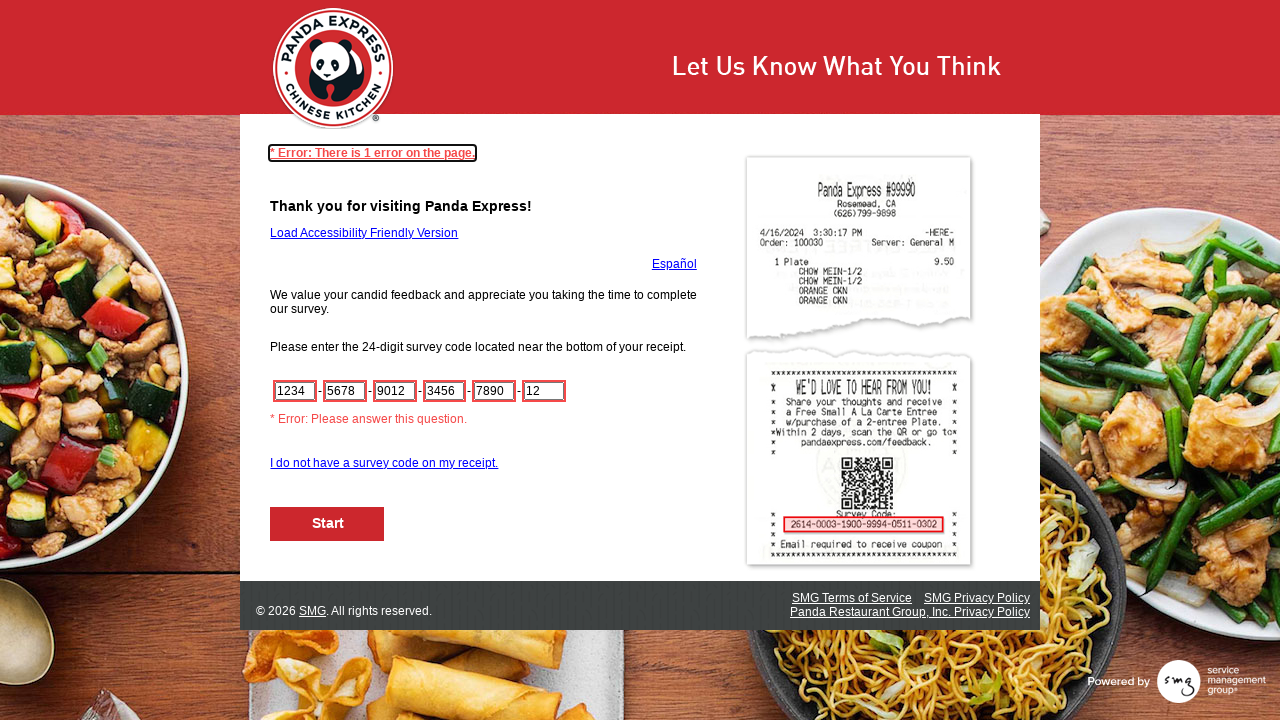

Clicked Next button to advance to next survey page at (328, 524) on #NextButton
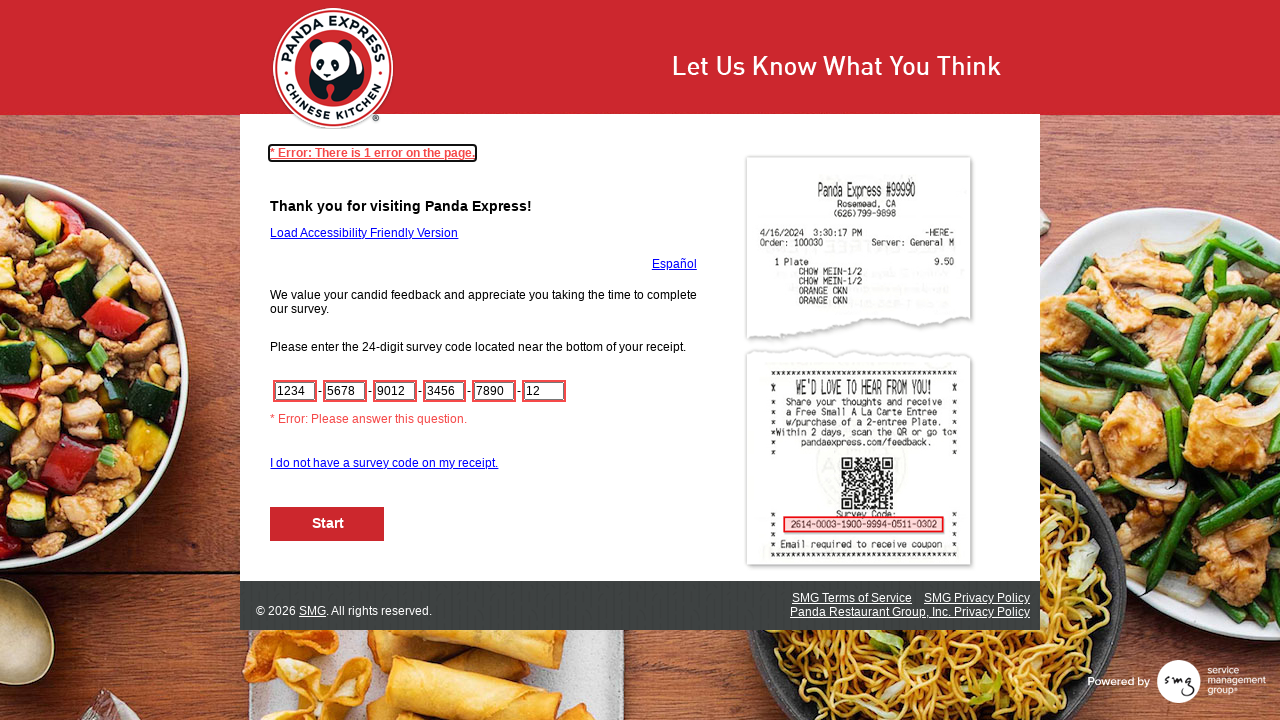

Waited 1 second for page to load
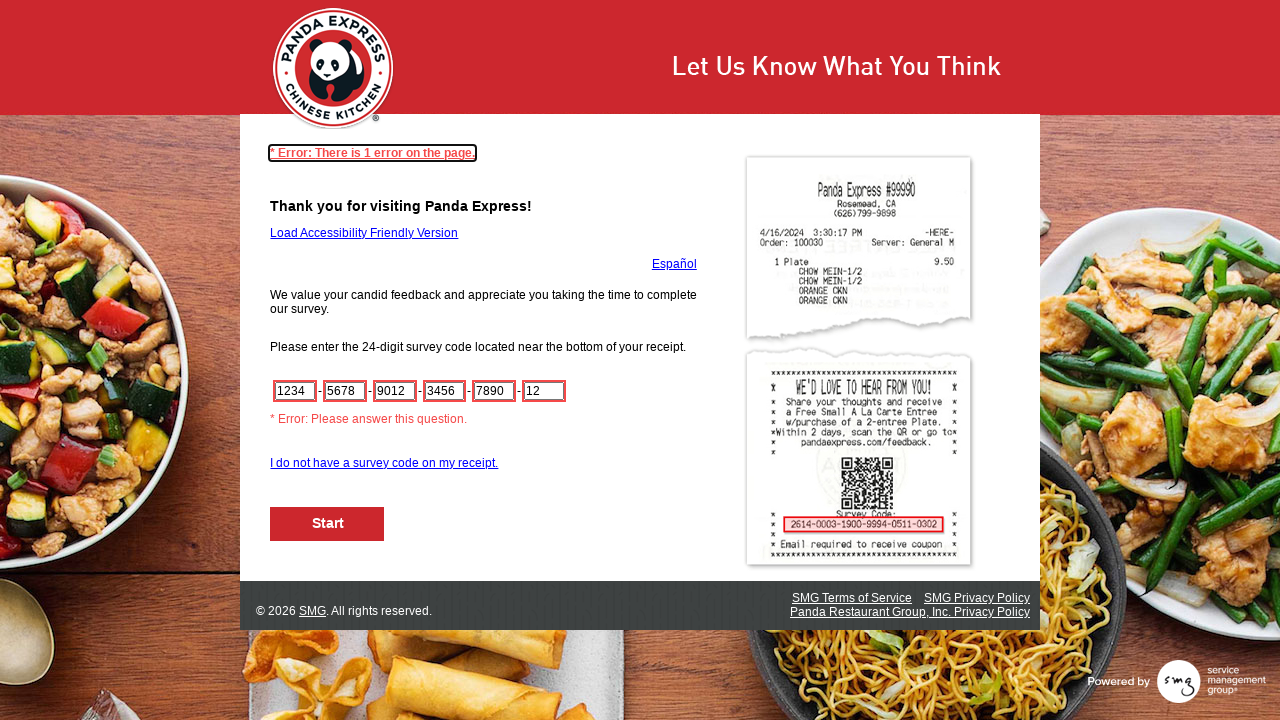

Clicked Next button to advance to next survey page at (328, 524) on #NextButton
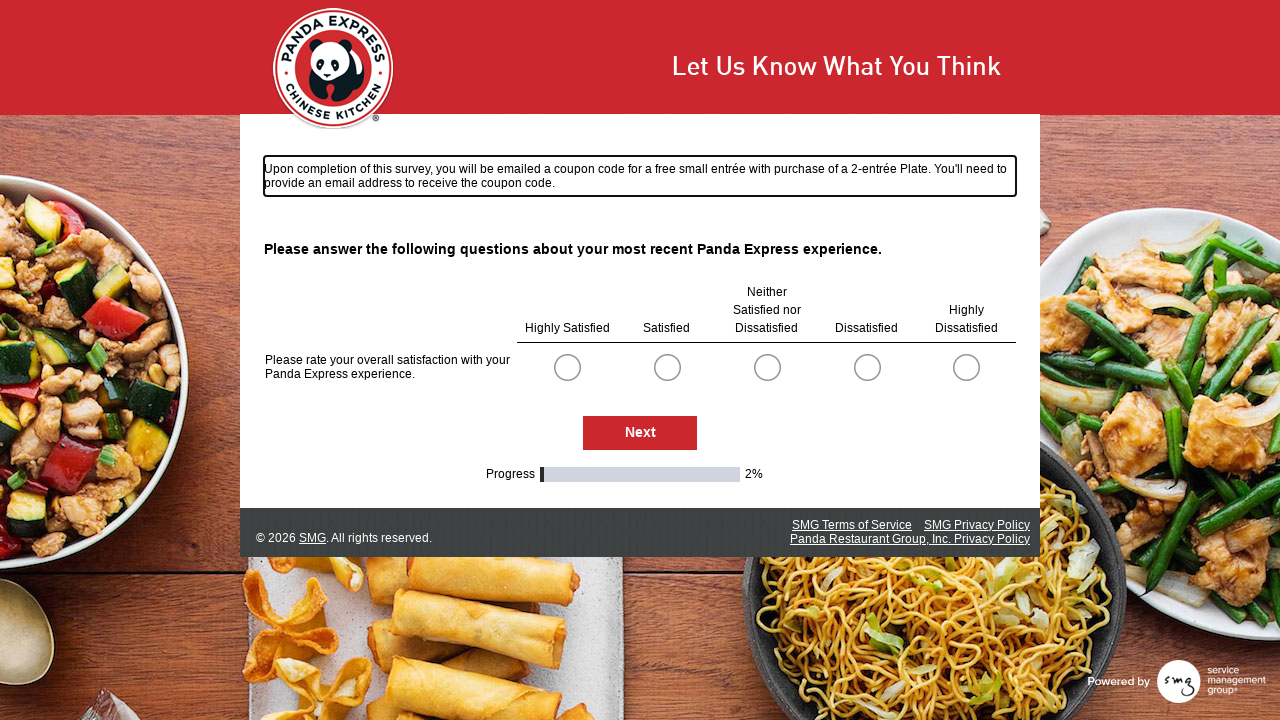

Waited 1 second for page to load
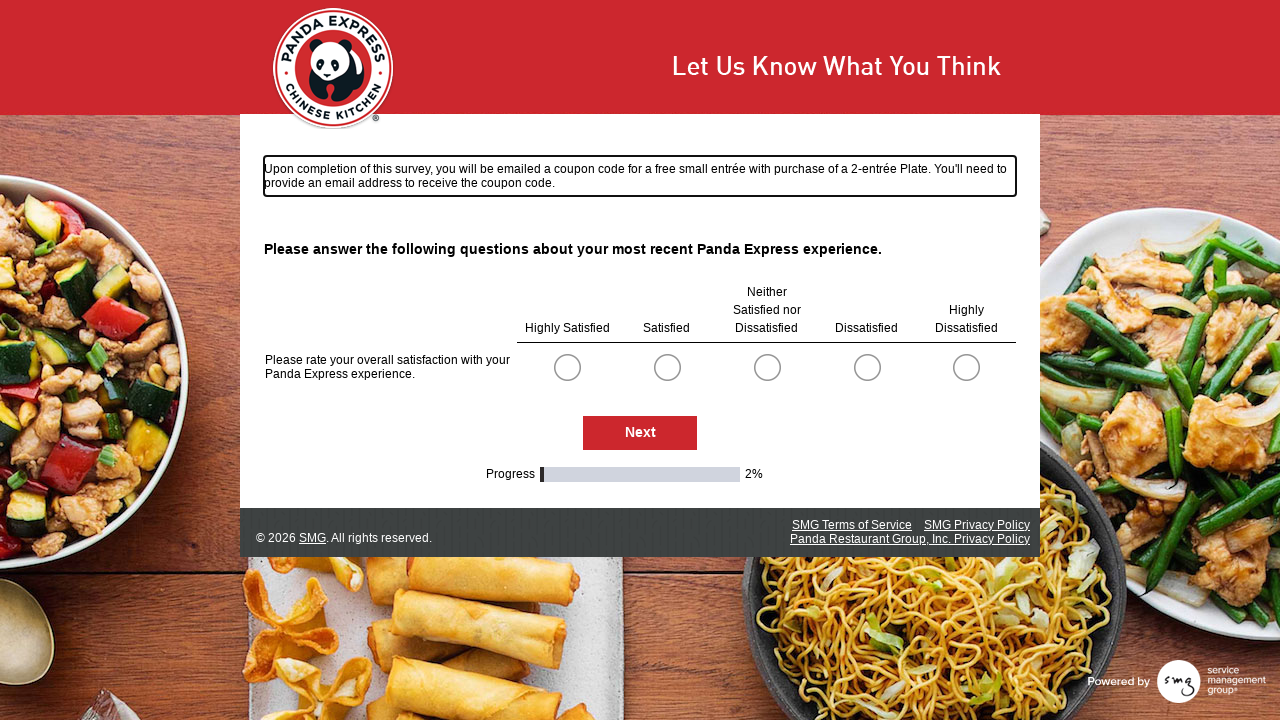

Selected first option in question group (option index 0) at (567, 367) on .radioSimpleInput >> nth=0
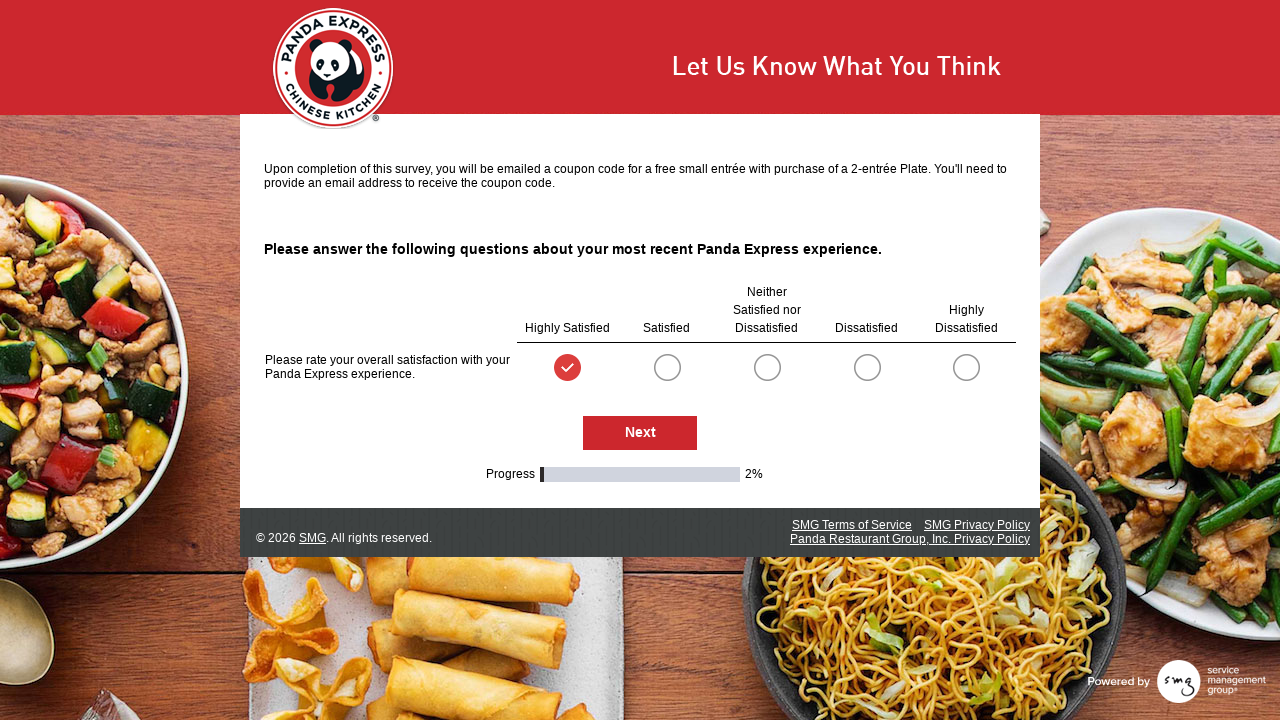

Clicked Next button to advance to next survey page at (640, 433) on #NextButton
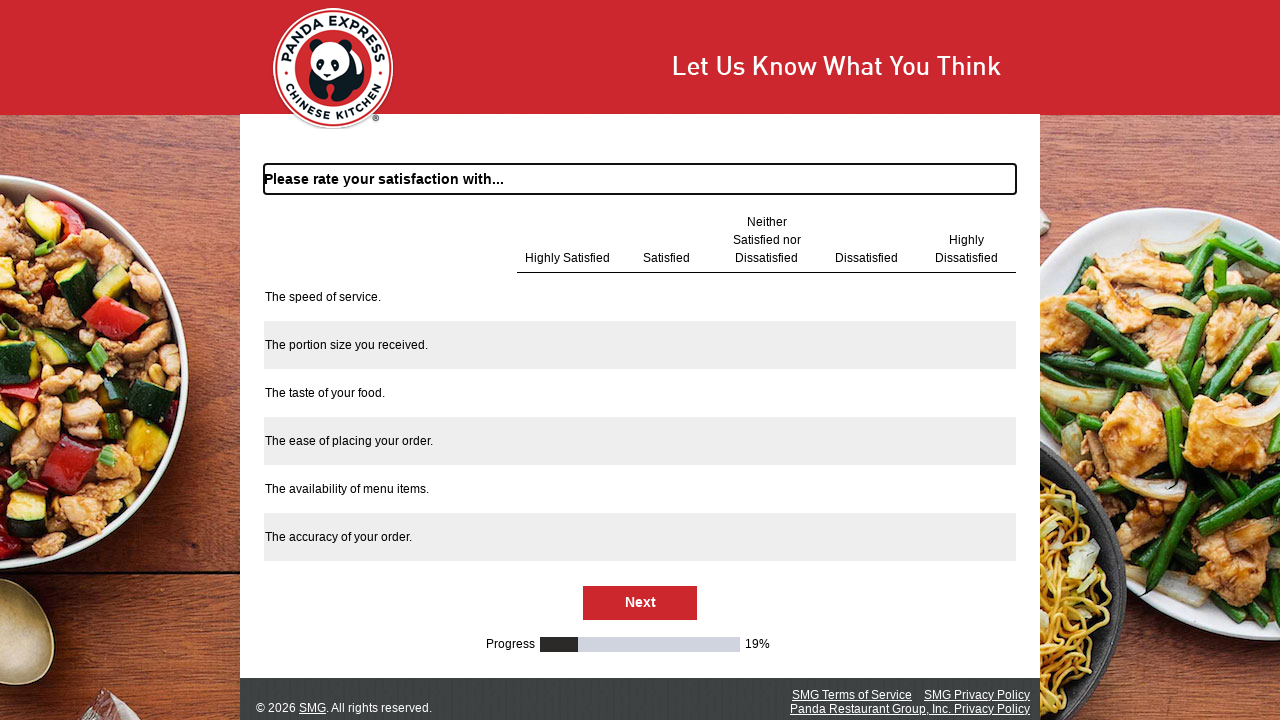

Waited 1 second for page to load
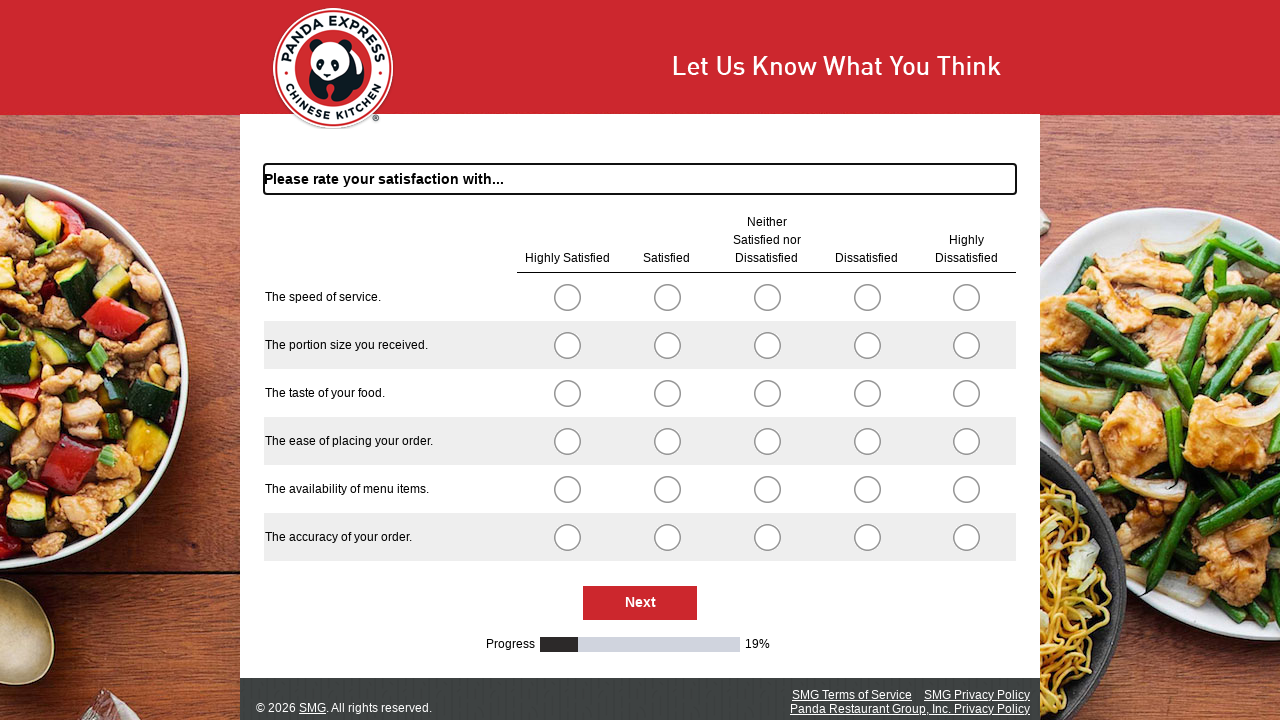

Selected first option in question group (option index 0) at (567, 297) on .radioSimpleInput >> nth=0
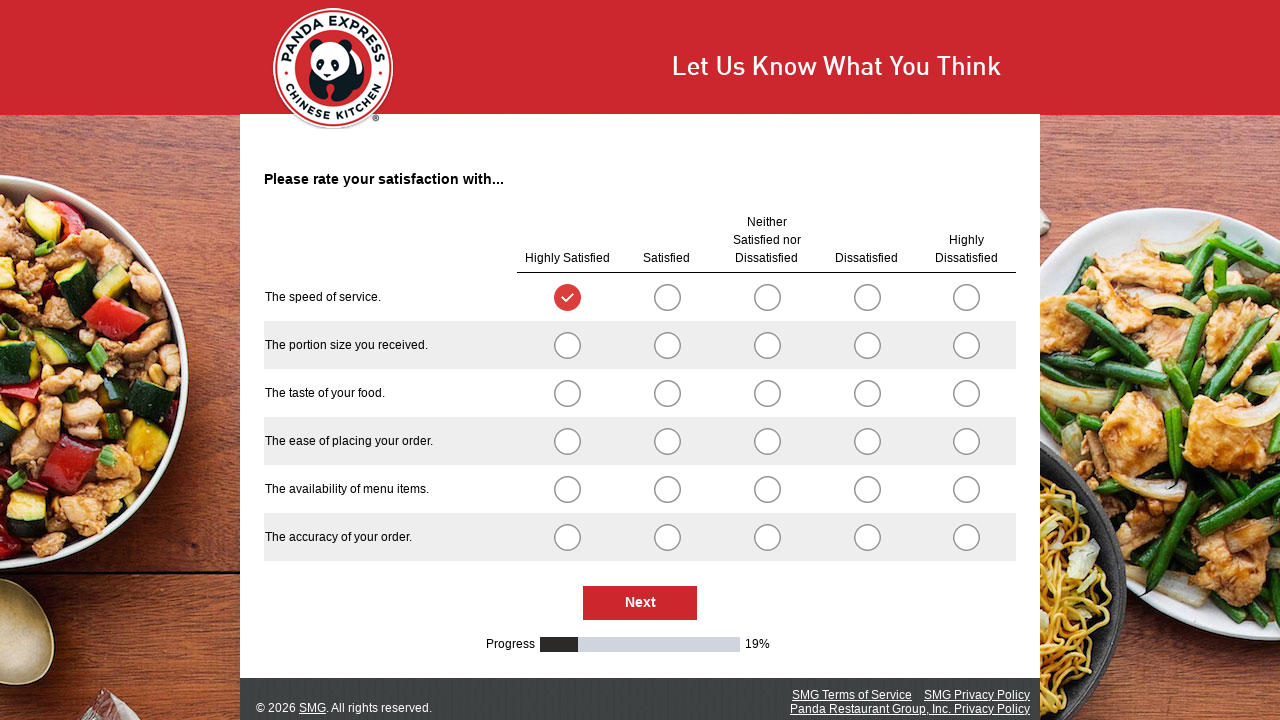

Selected first option in question group (option index 5) at (567, 345) on .radioSimpleInput >> nth=5
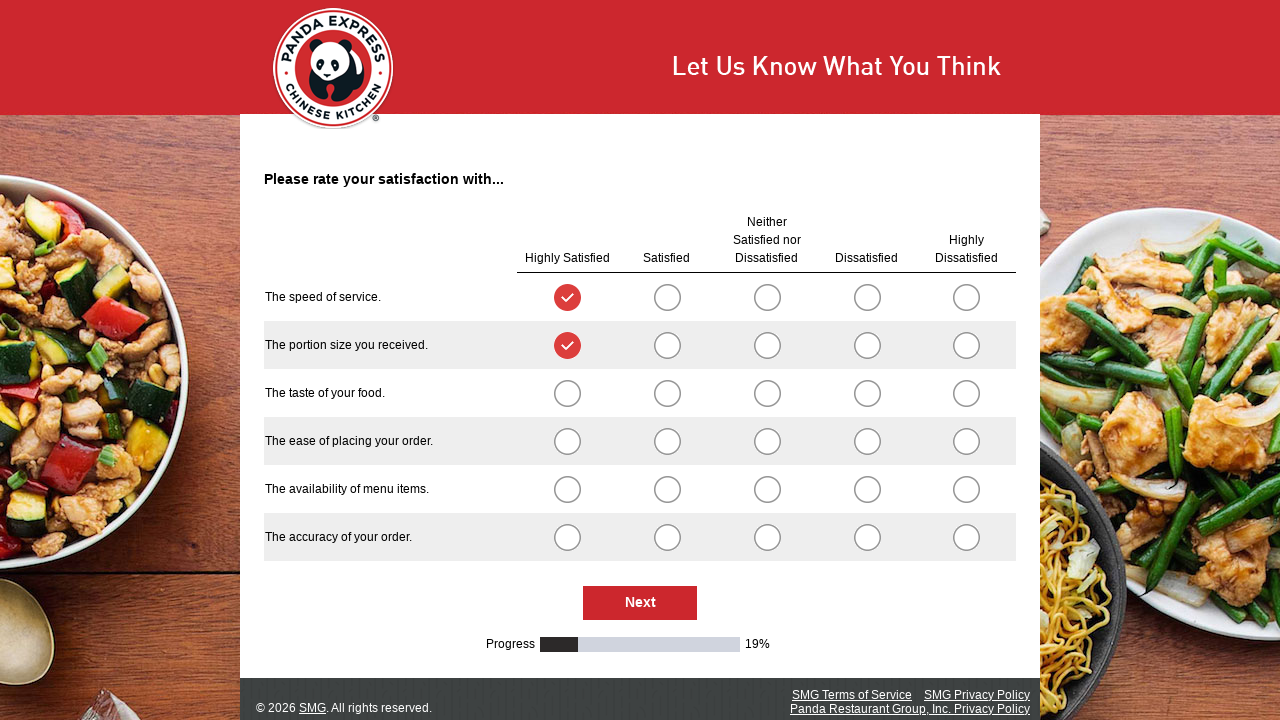

Selected first option in question group (option index 10) at (567, 393) on .radioSimpleInput >> nth=10
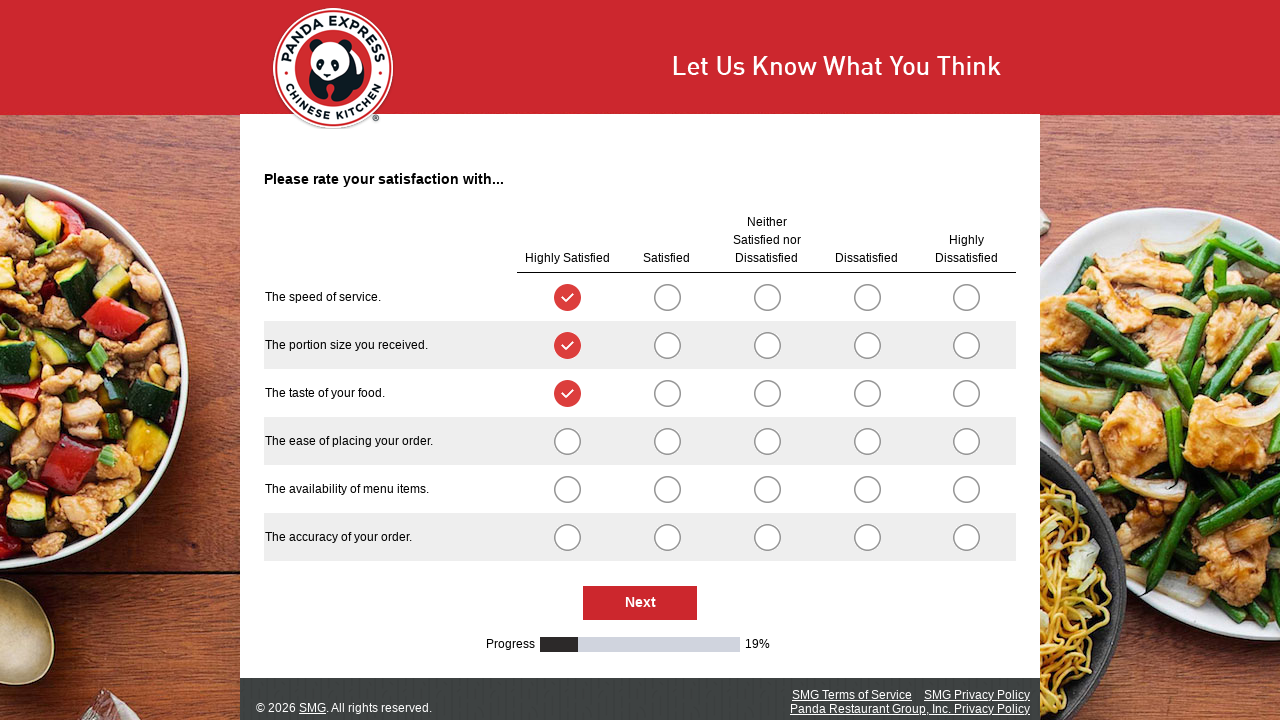

Selected first option in question group (option index 15) at (567, 441) on .radioSimpleInput >> nth=15
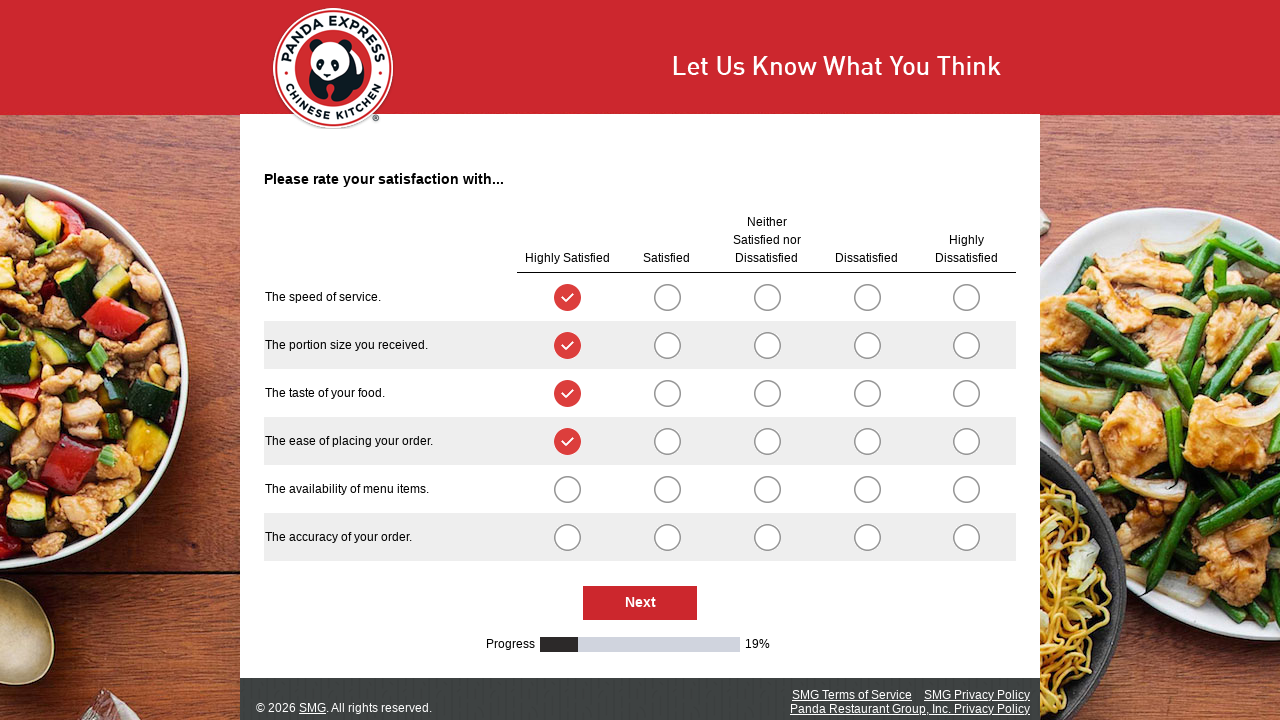

Selected first option in question group (option index 20) at (567, 489) on .radioSimpleInput >> nth=20
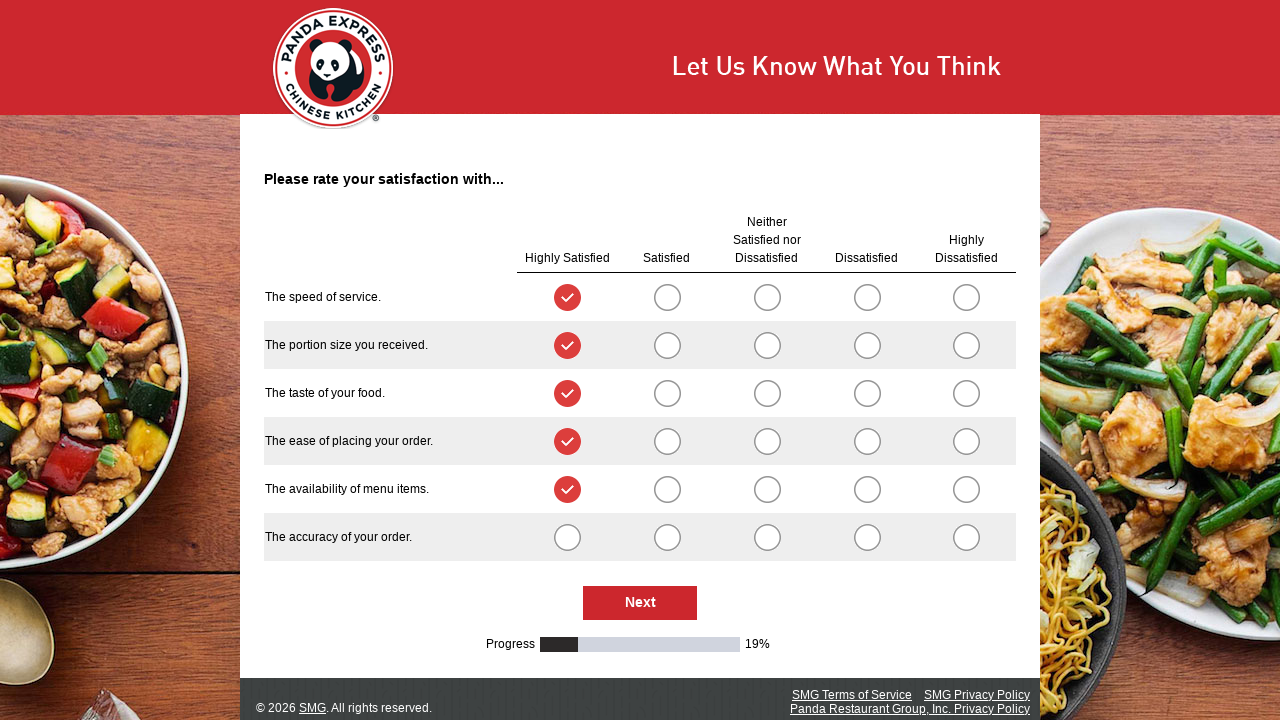

Selected first option in question group (option index 25) at (567, 537) on .radioSimpleInput >> nth=25
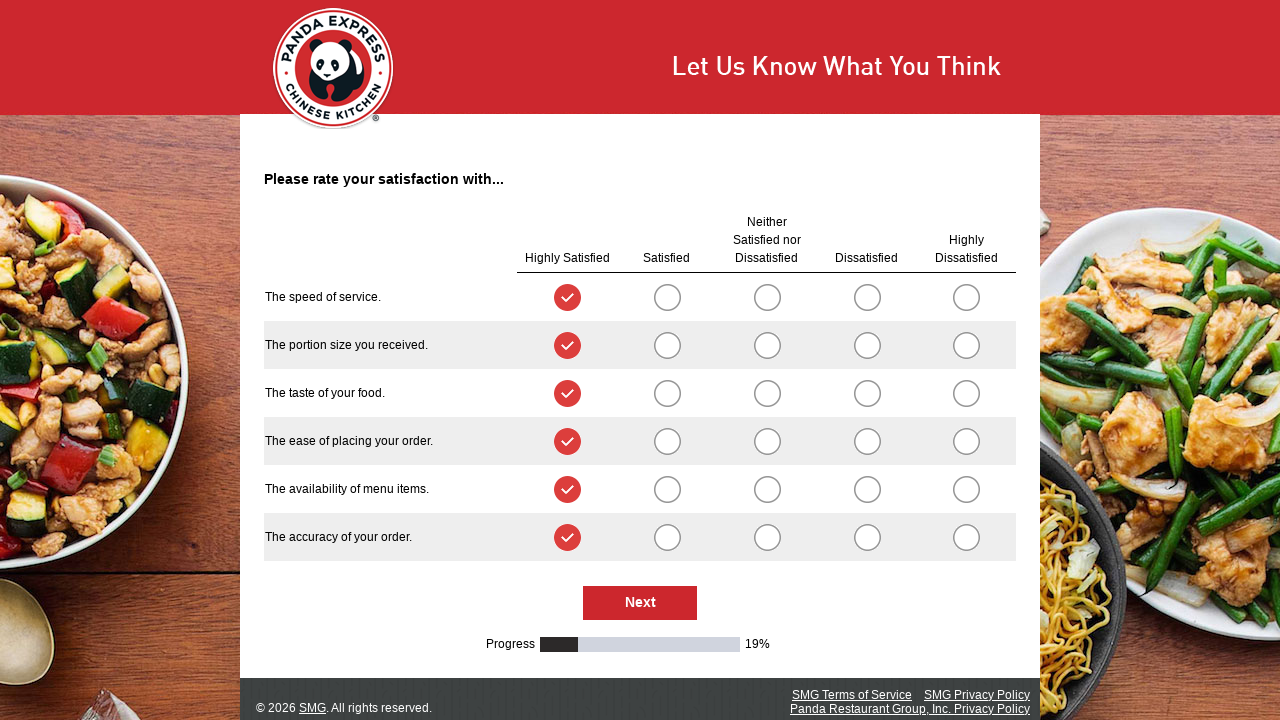

Clicked Next button to advance to next survey page at (640, 603) on #NextButton
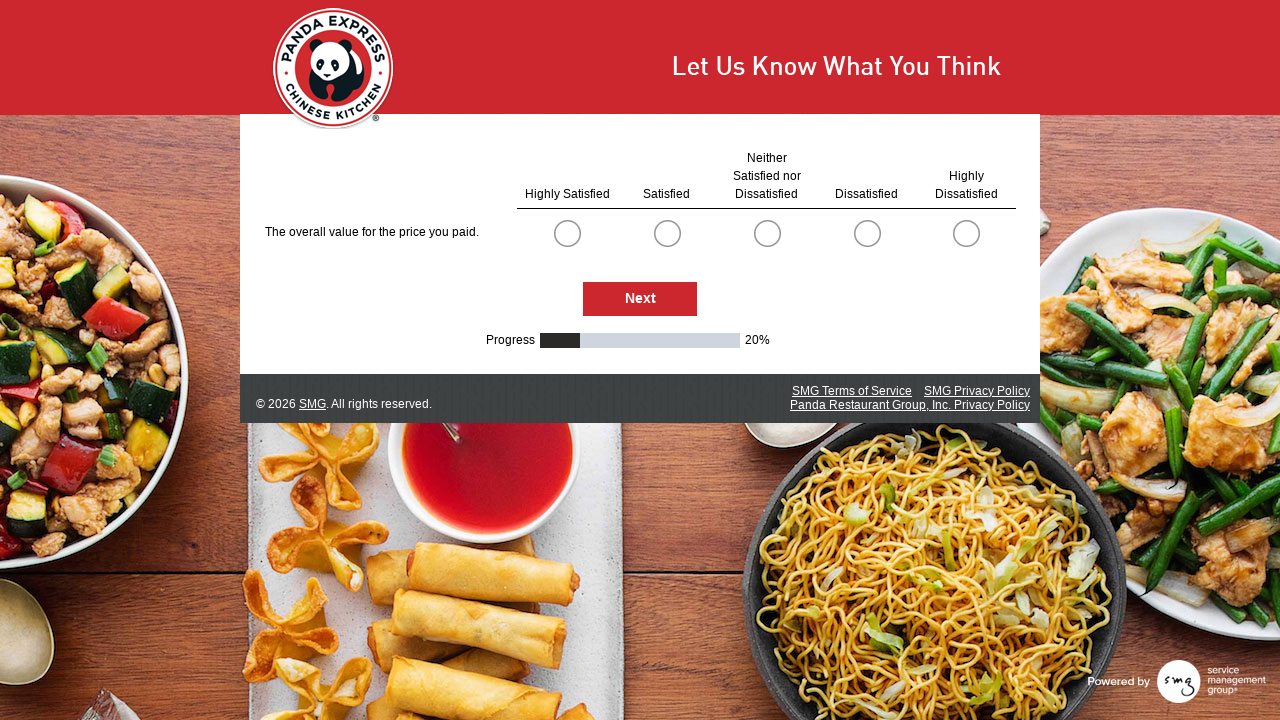

Waited 1 second for page to load
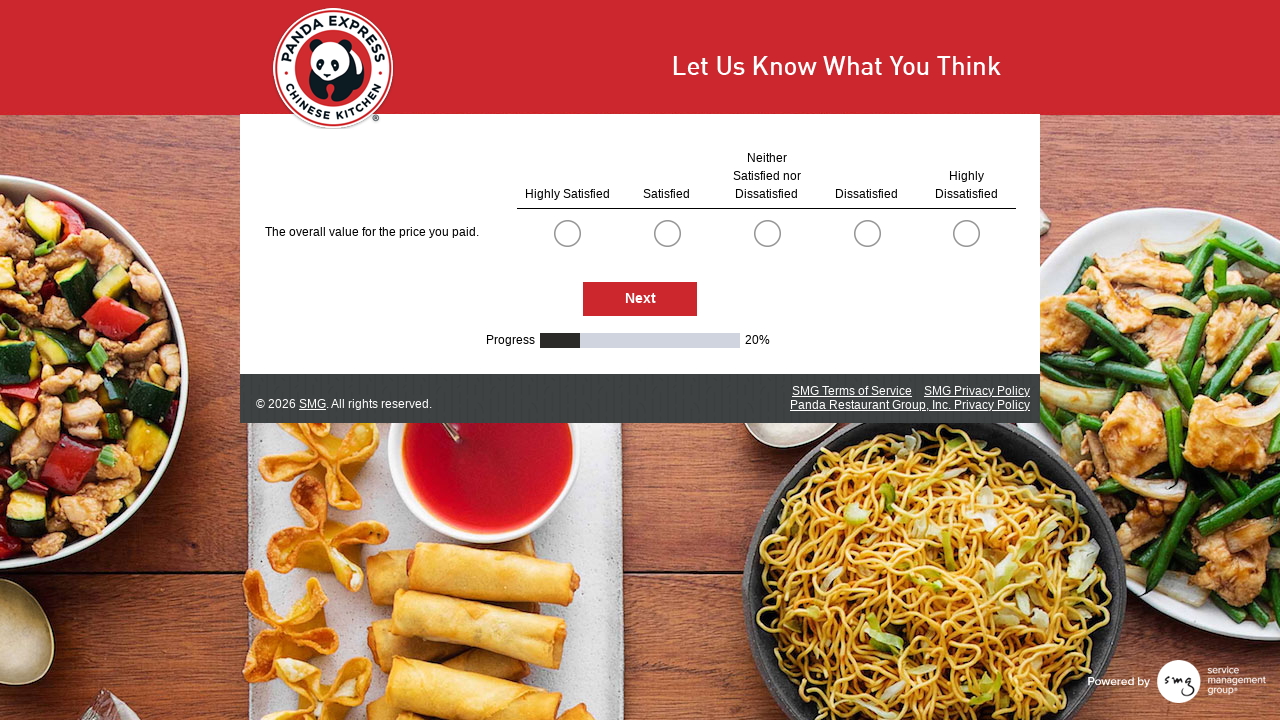

Selected first option in question group (option index 0) at (567, 233) on .radioSimpleInput >> nth=0
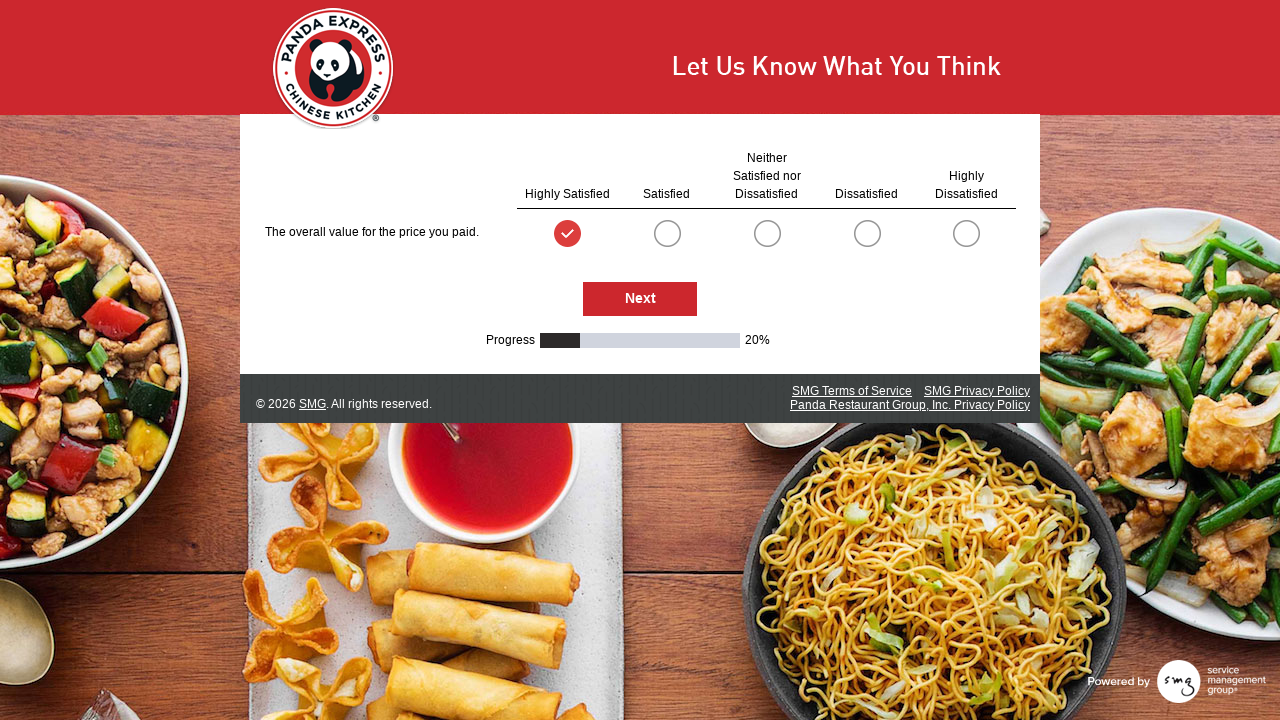

Clicked Next button to advance to next survey page at (640, 299) on #NextButton
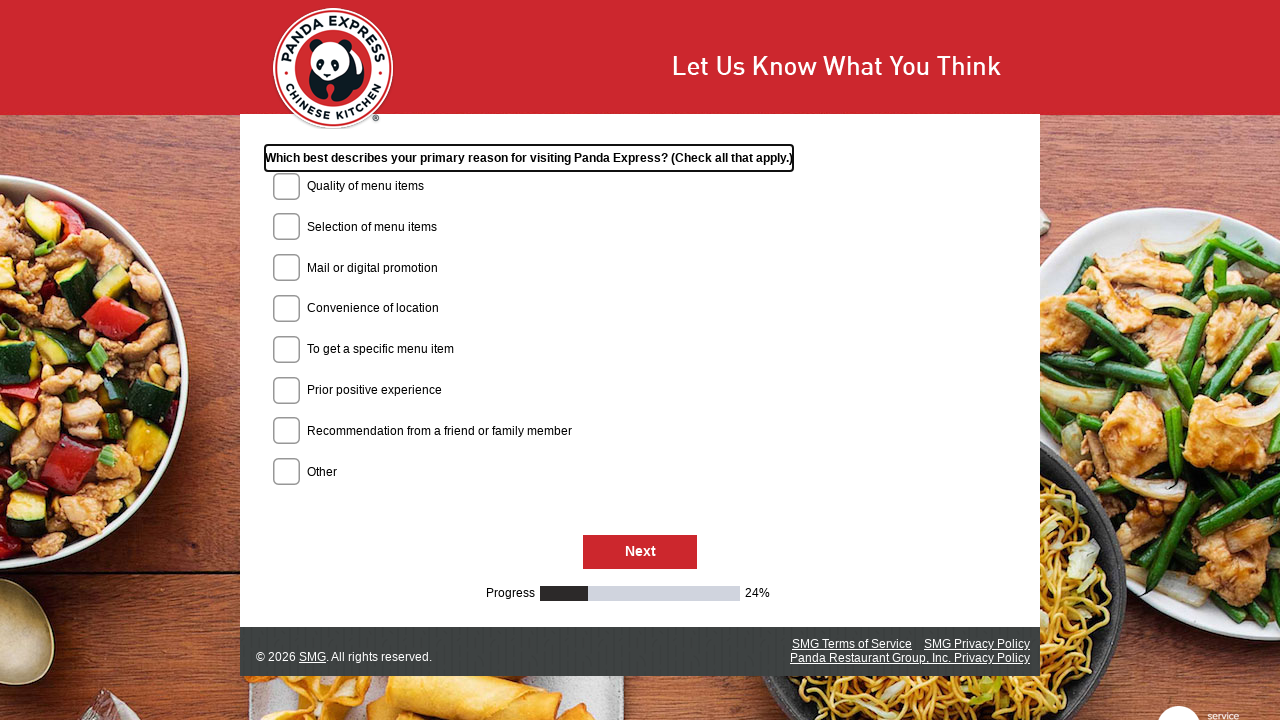

Waited 1 second for page to load
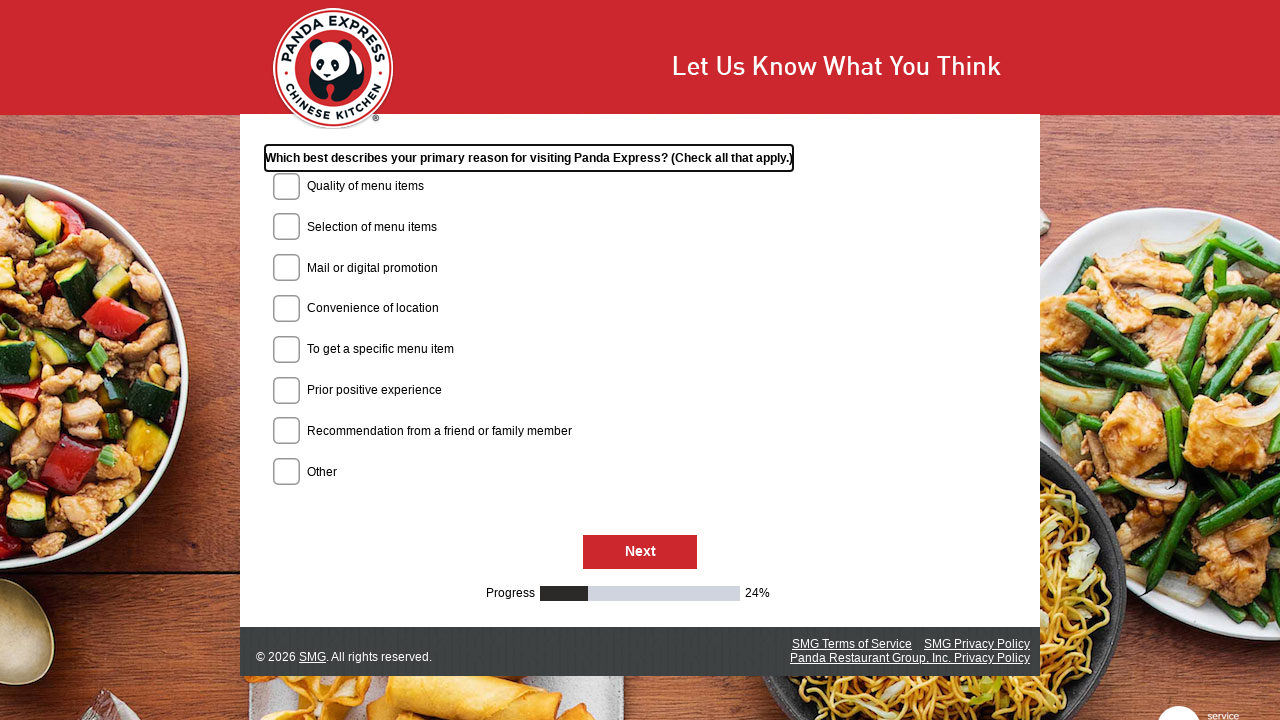

Clicked Next button to advance to next survey page at (640, 553) on #NextButton
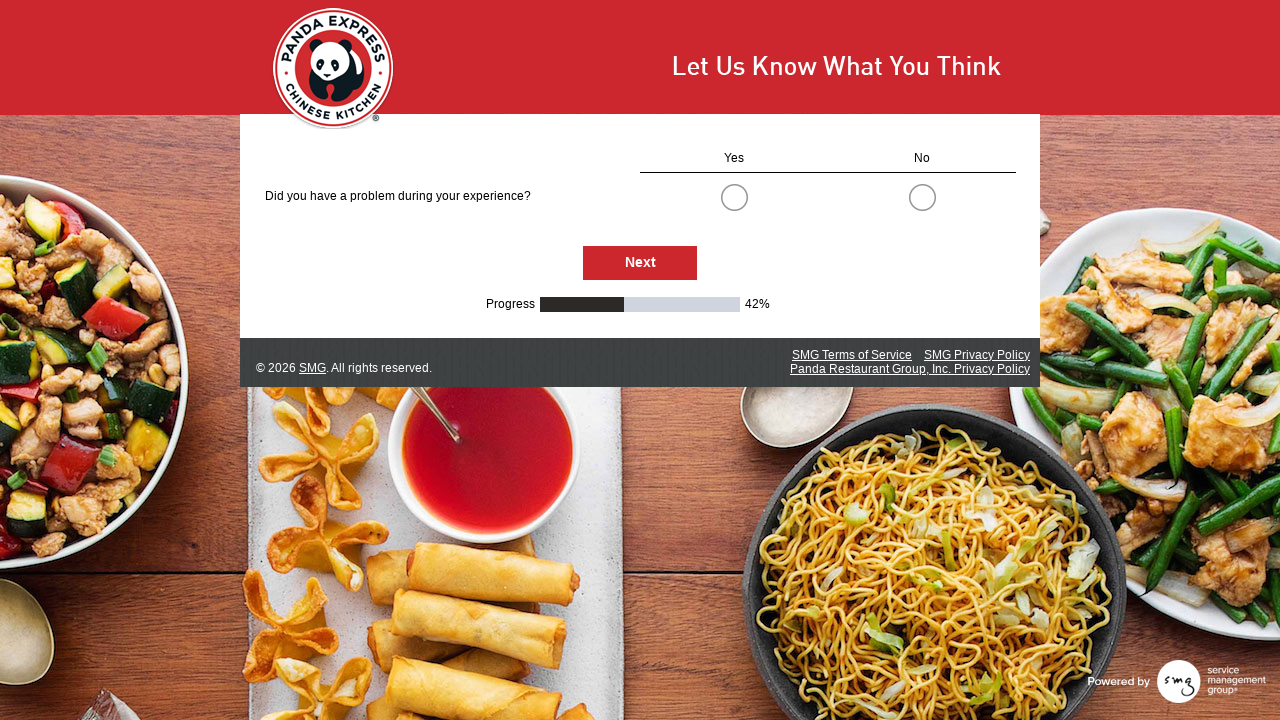

Waited 1 second for page to load
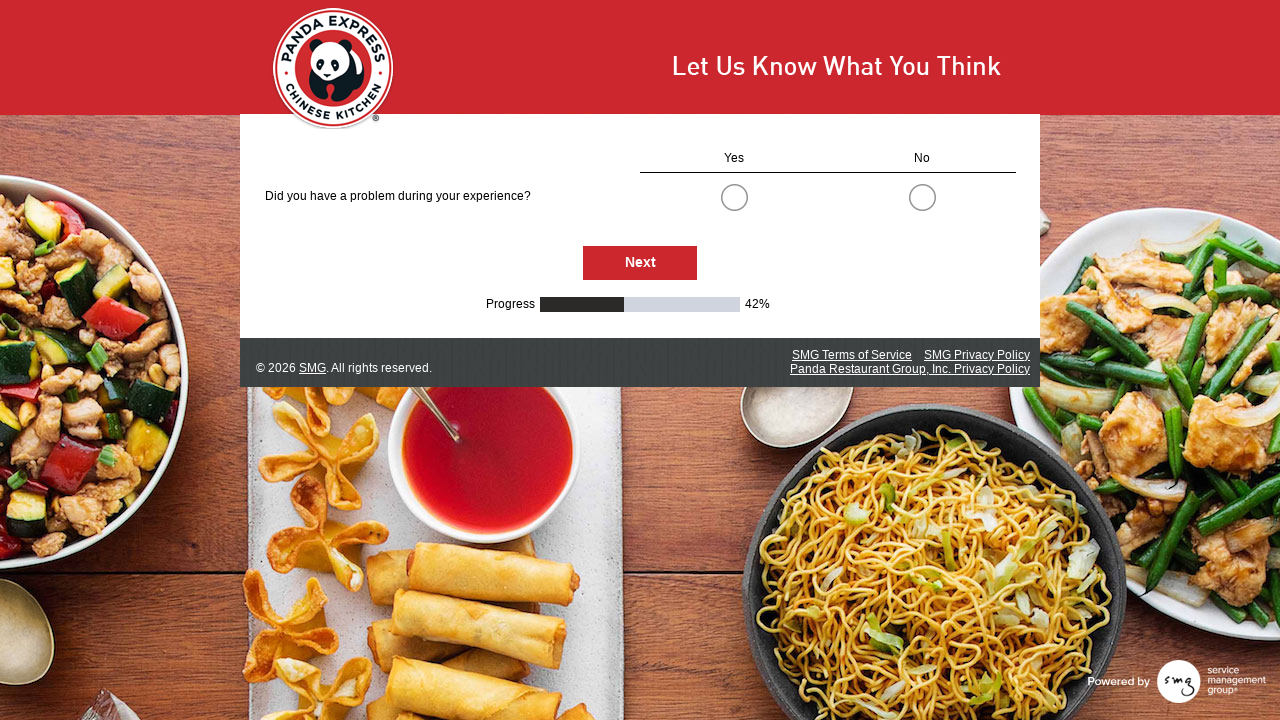

Selected first option in question group (option index 0) at (734, 197) on .radioSimpleInput >> nth=0
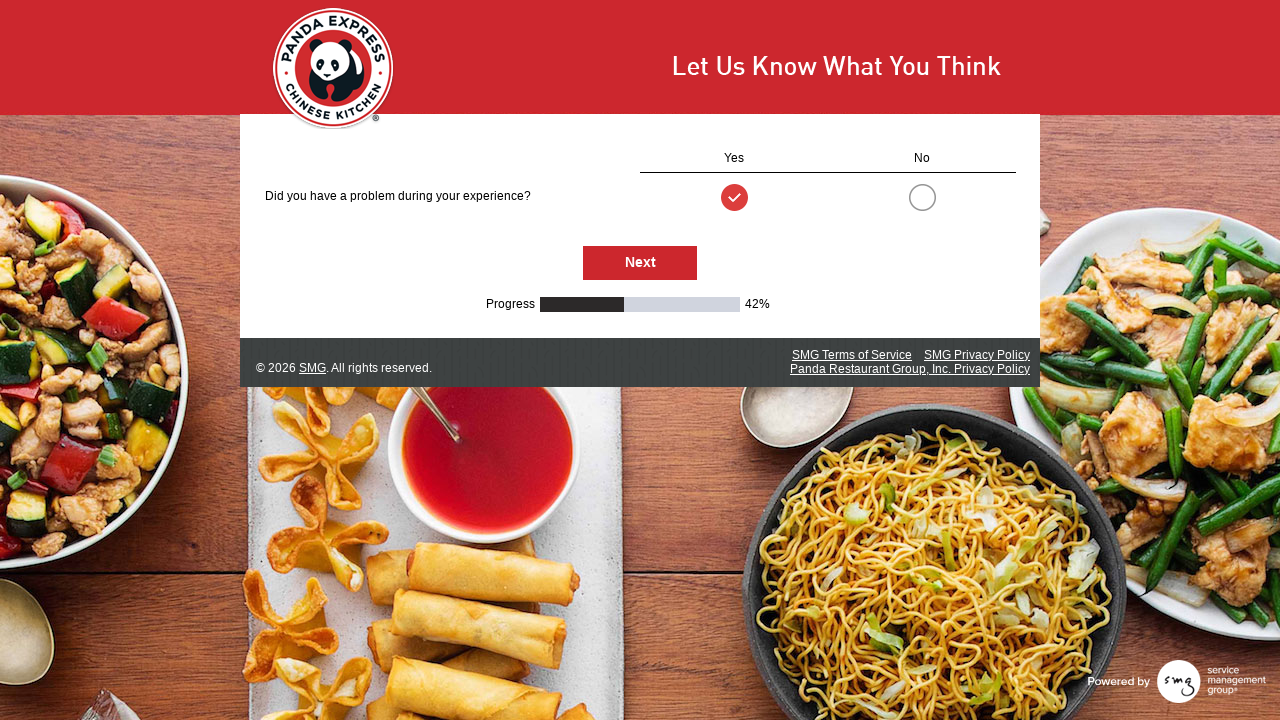

Clicked Next button to advance to next survey page at (640, 263) on #NextButton
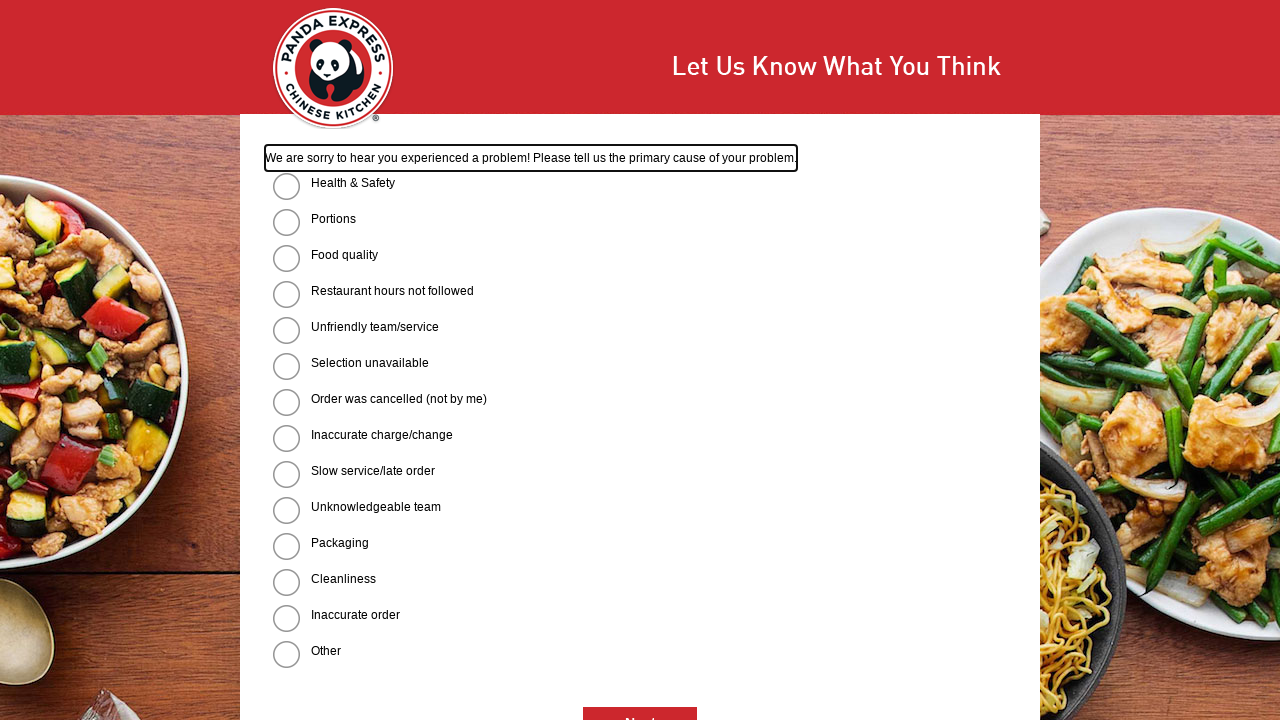

Waited 1 second for page to load
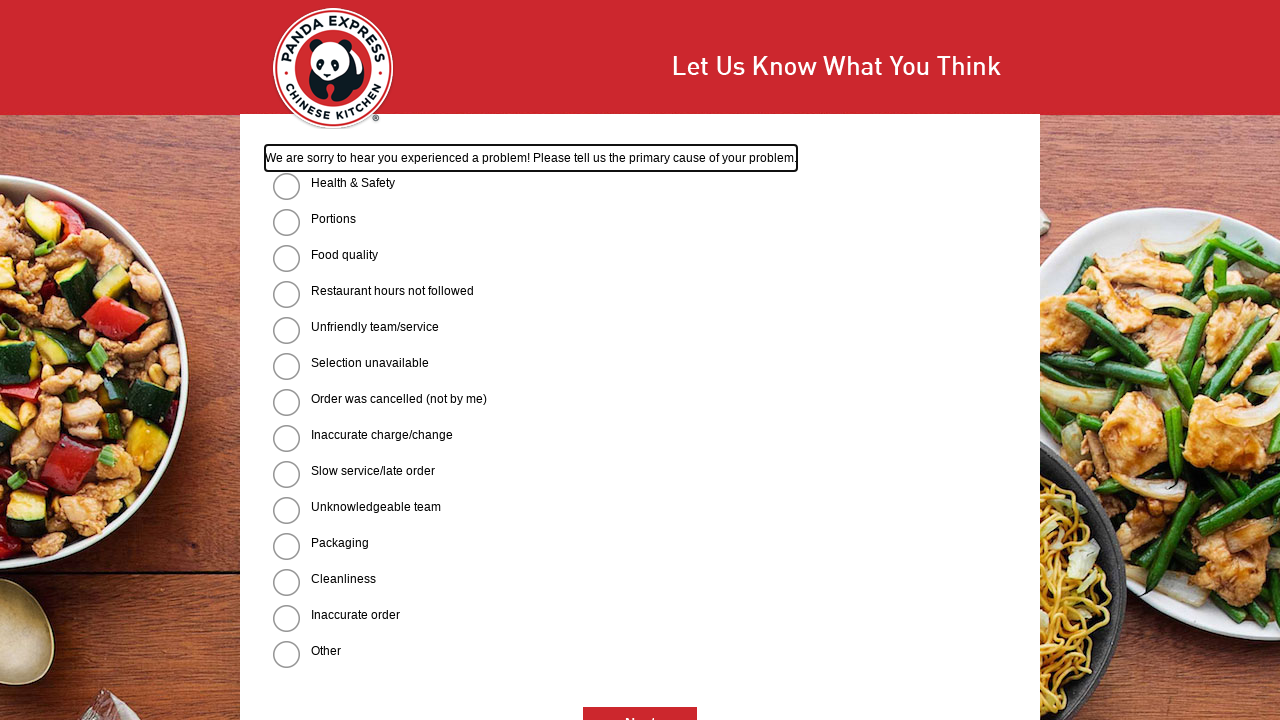

Selected first option in question group (option index 0) at (286, 186) on .radioSimpleInput >> nth=0
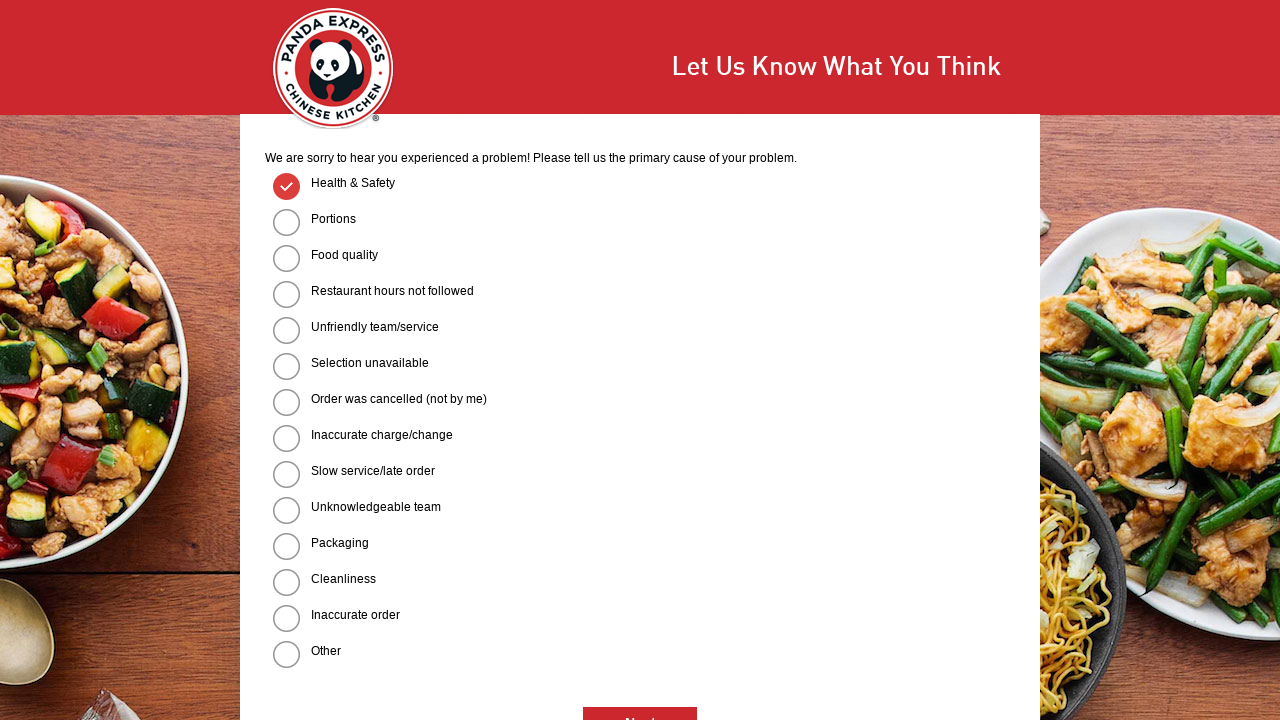

Selected first option in question group (option index 5) at (286, 366) on .radioSimpleInput >> nth=5
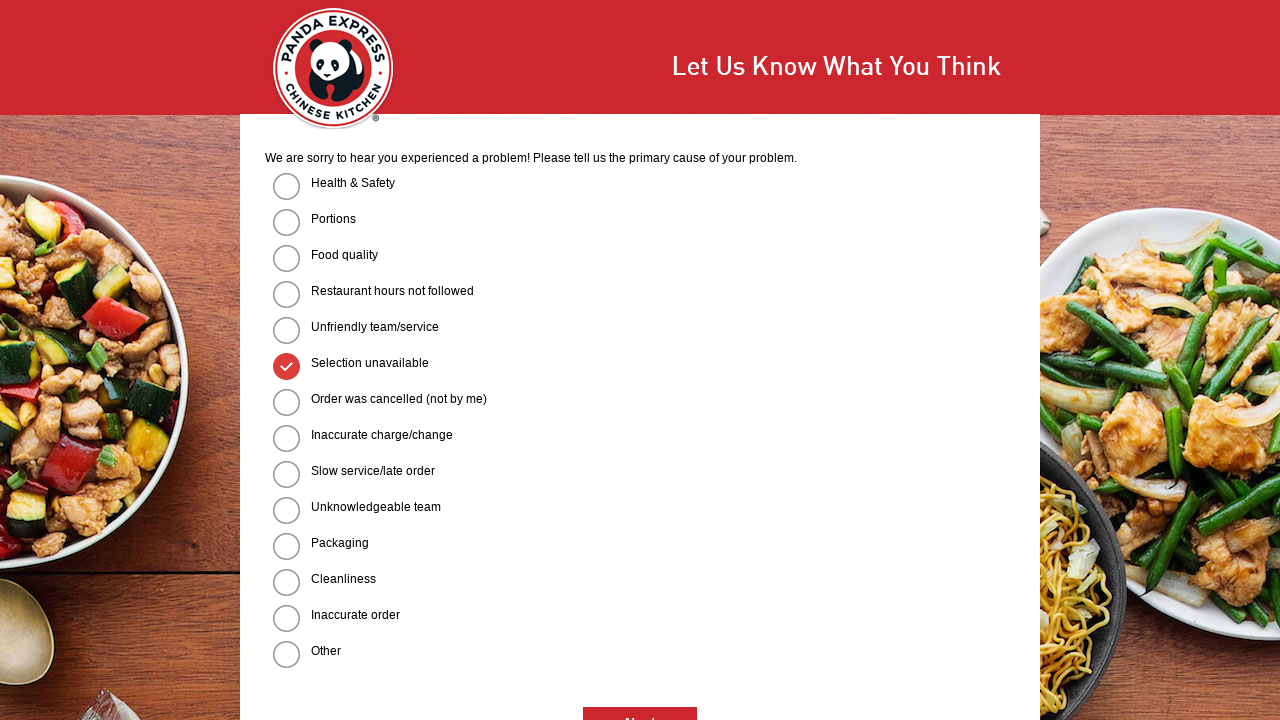

Selected first option in question group (option index 10) at (286, 546) on .radioSimpleInput >> nth=10
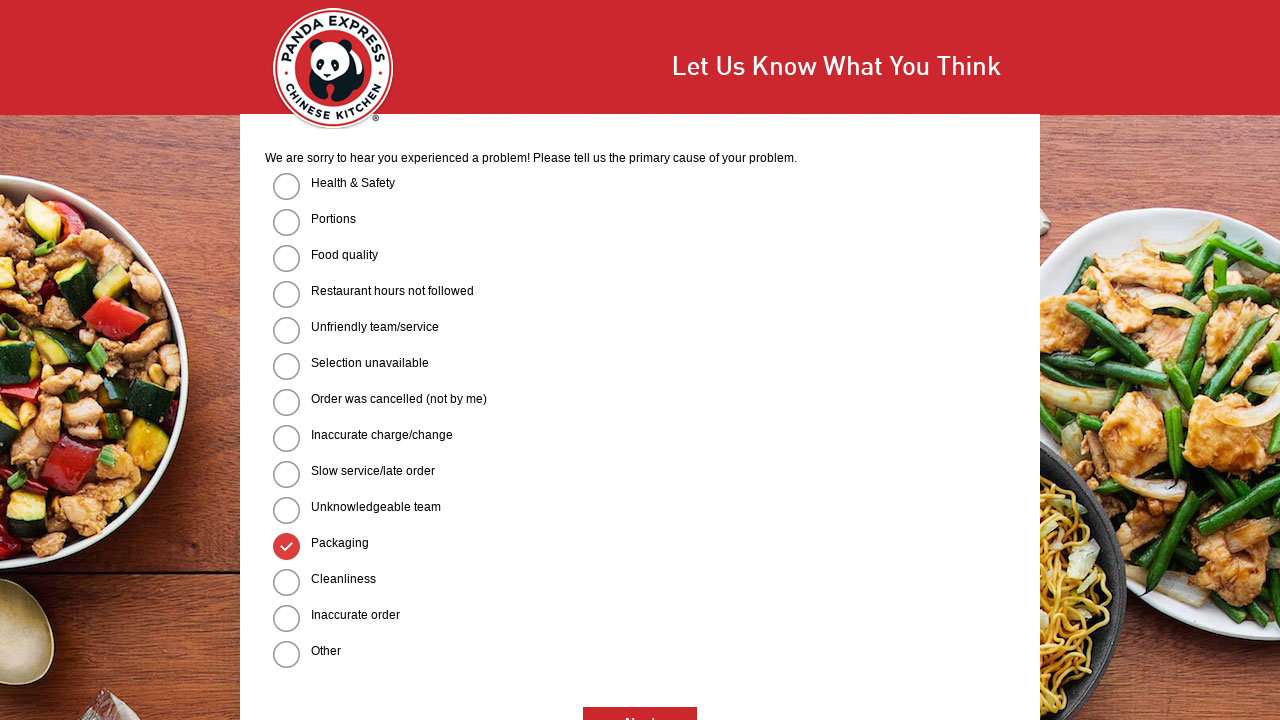

Clicked Next button to advance to next survey page at (640, 703) on #NextButton
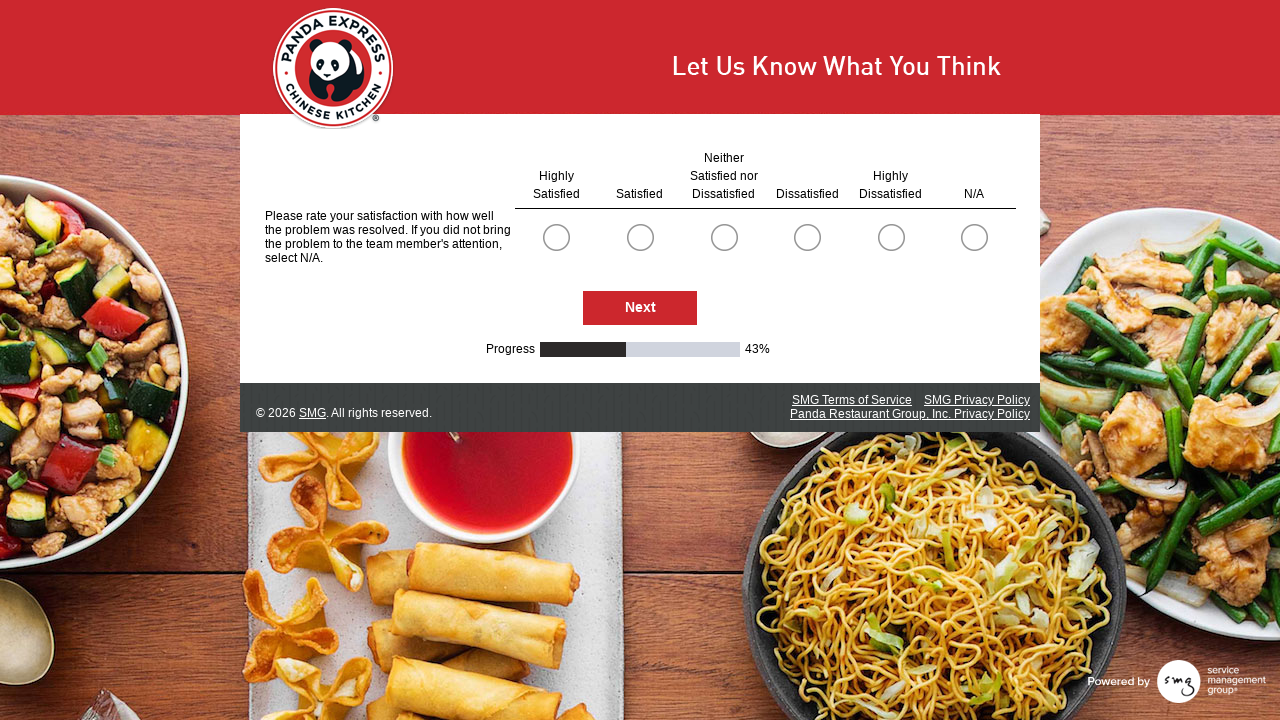

Waited 1 second for page to load
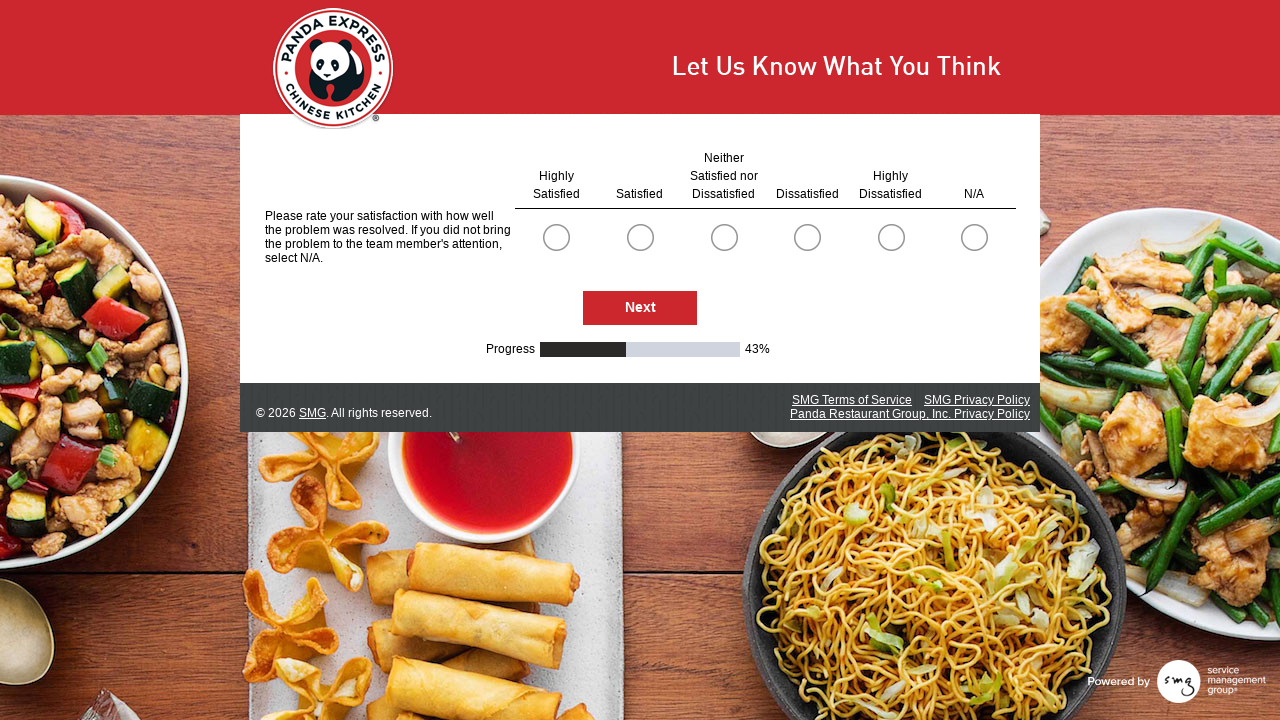

Selected first option in question group (option index 0) at (556, 237) on .radioSimpleInput >> nth=0
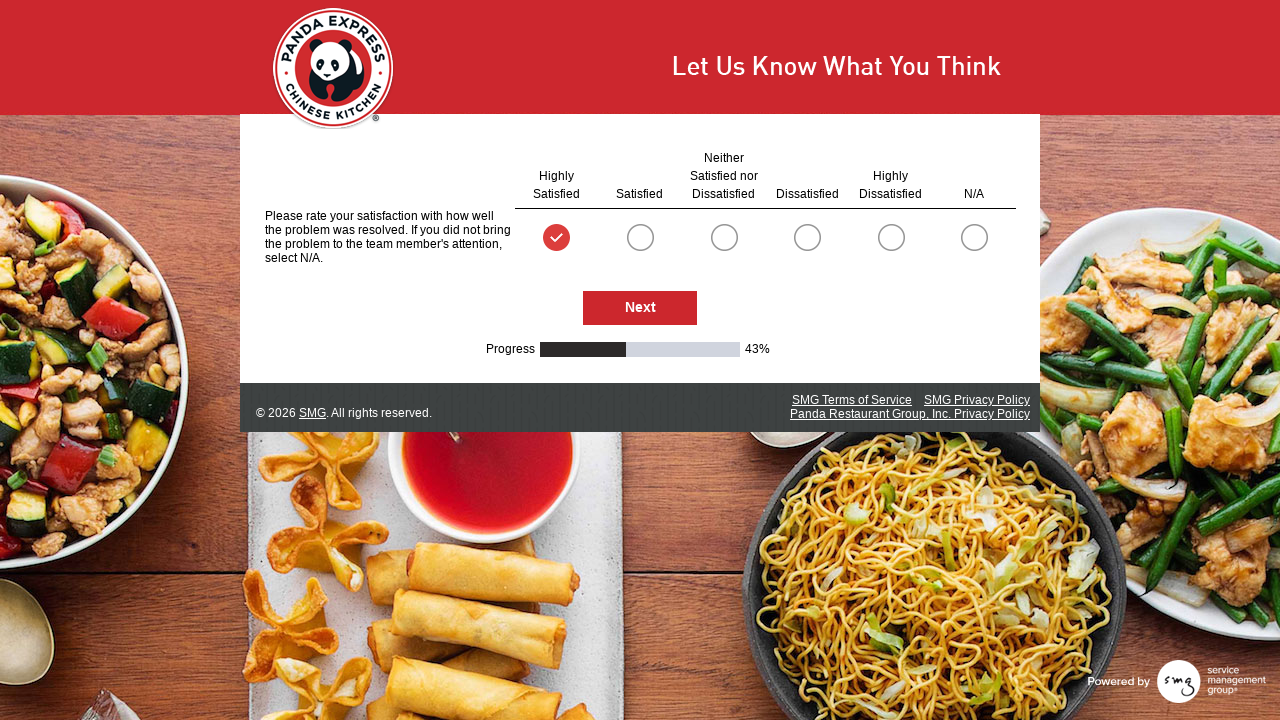

Selected first option in question group (option index 5) at (974, 237) on .radioSimpleInput >> nth=5
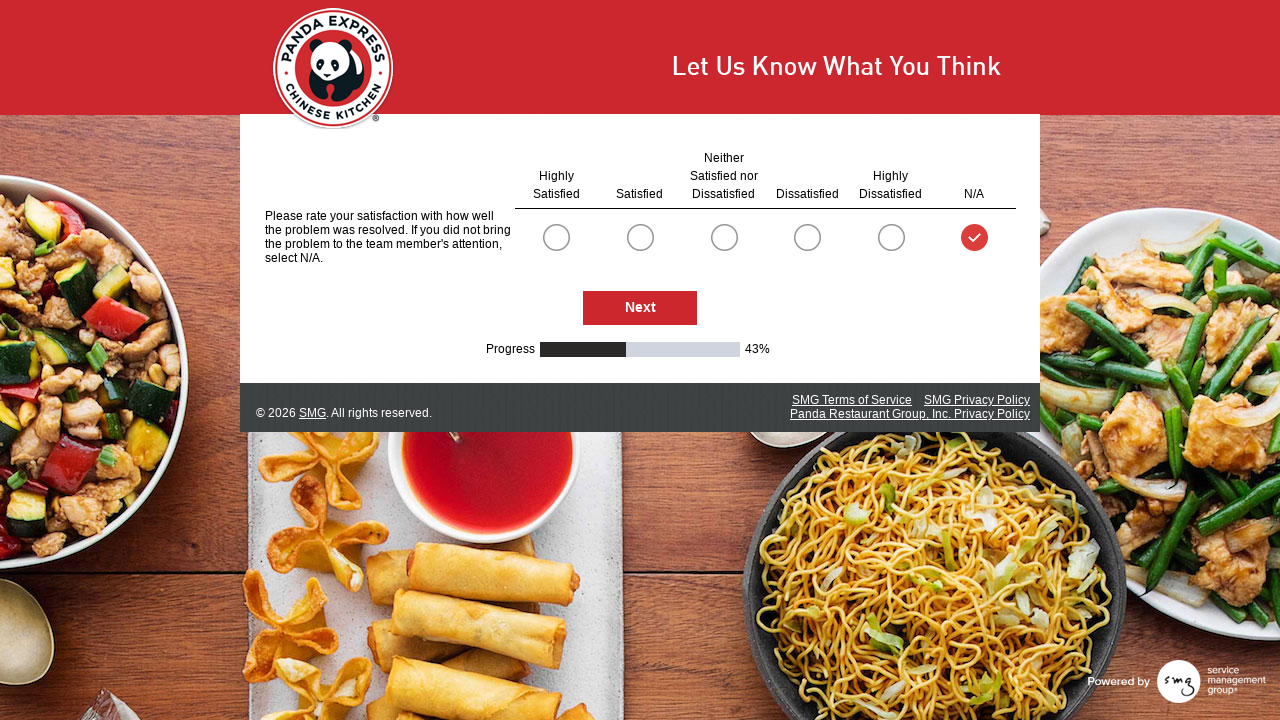

Clicked Next button to advance to next survey page at (640, 309) on #NextButton
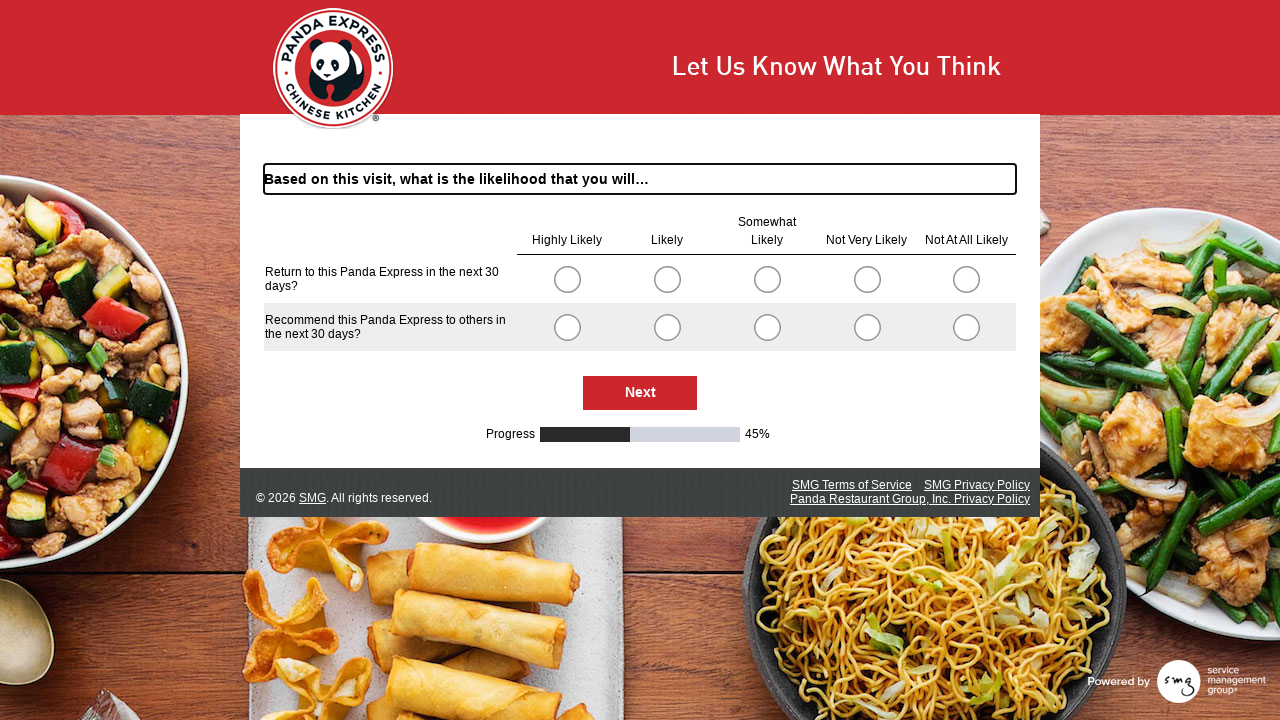

Waited 1 second for page to load
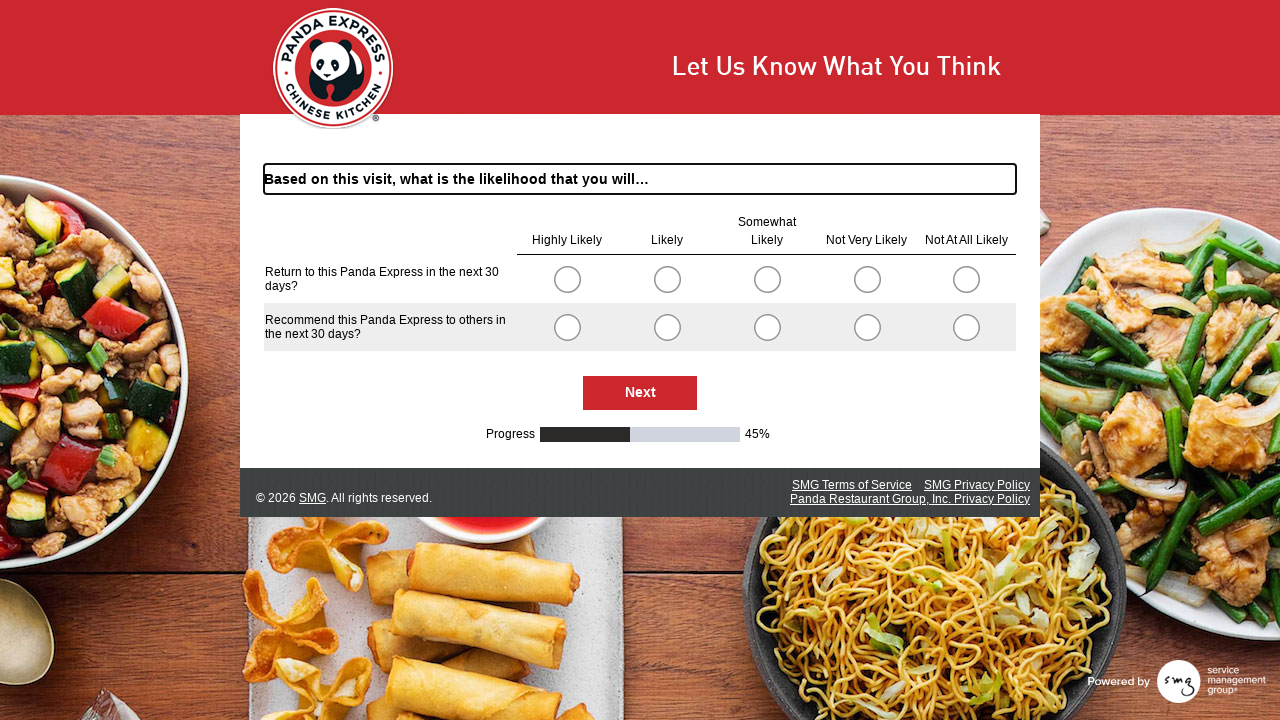

Selected first option in question group (option index 0) at (567, 279) on .radioSimpleInput >> nth=0
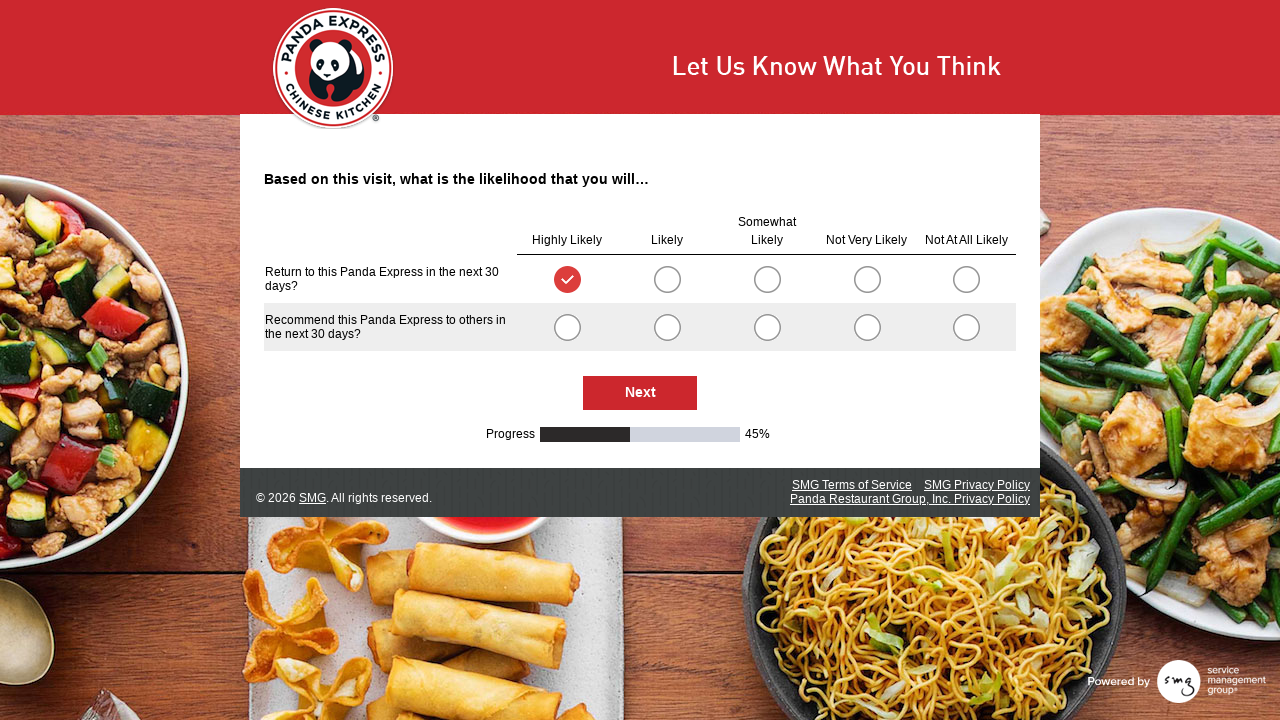

Selected first option in question group (option index 5) at (567, 327) on .radioSimpleInput >> nth=5
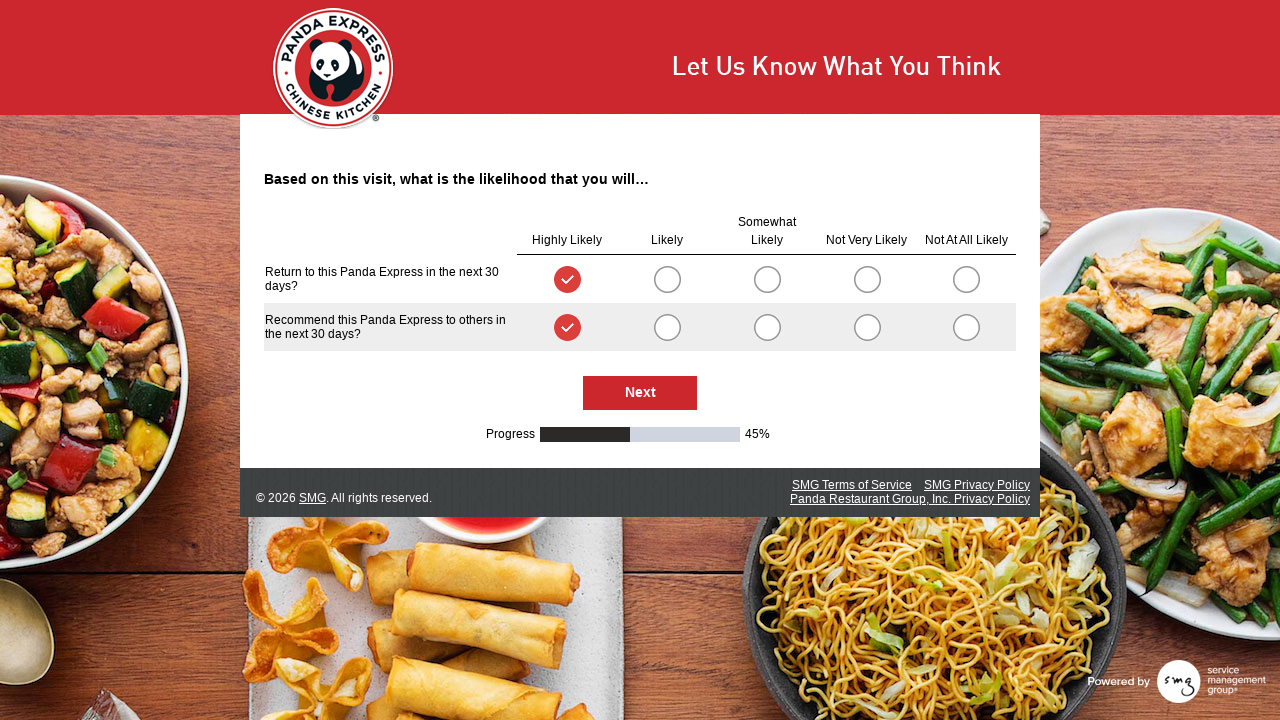

Clicked Next button to advance to next survey page at (640, 393) on #NextButton
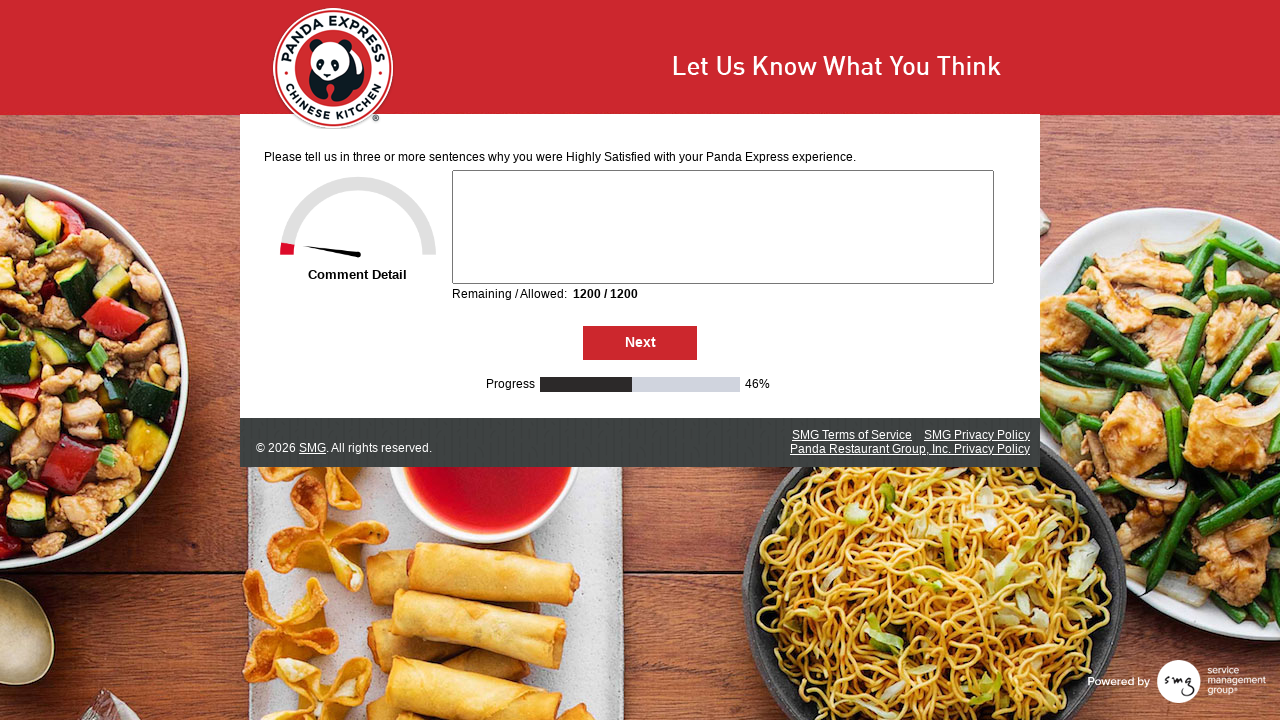

Waited 1 second for page to load
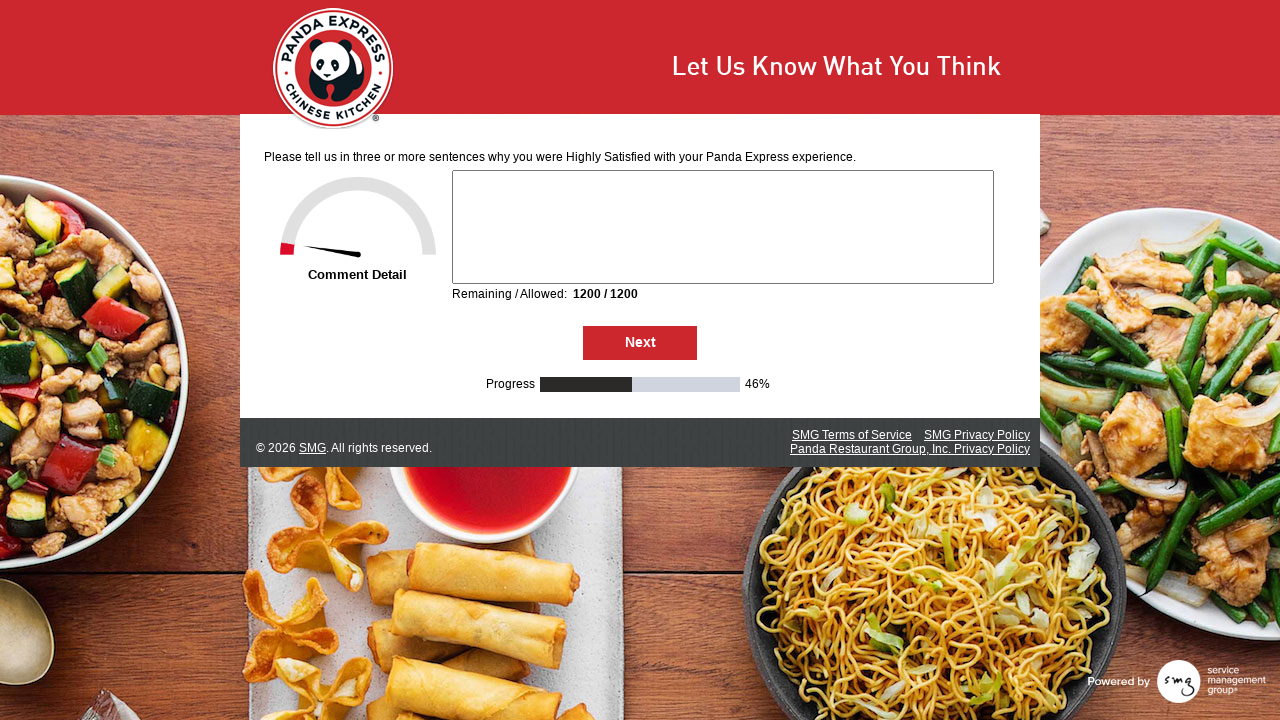

Clicked Next button to advance to next survey page at (640, 343) on #NextButton
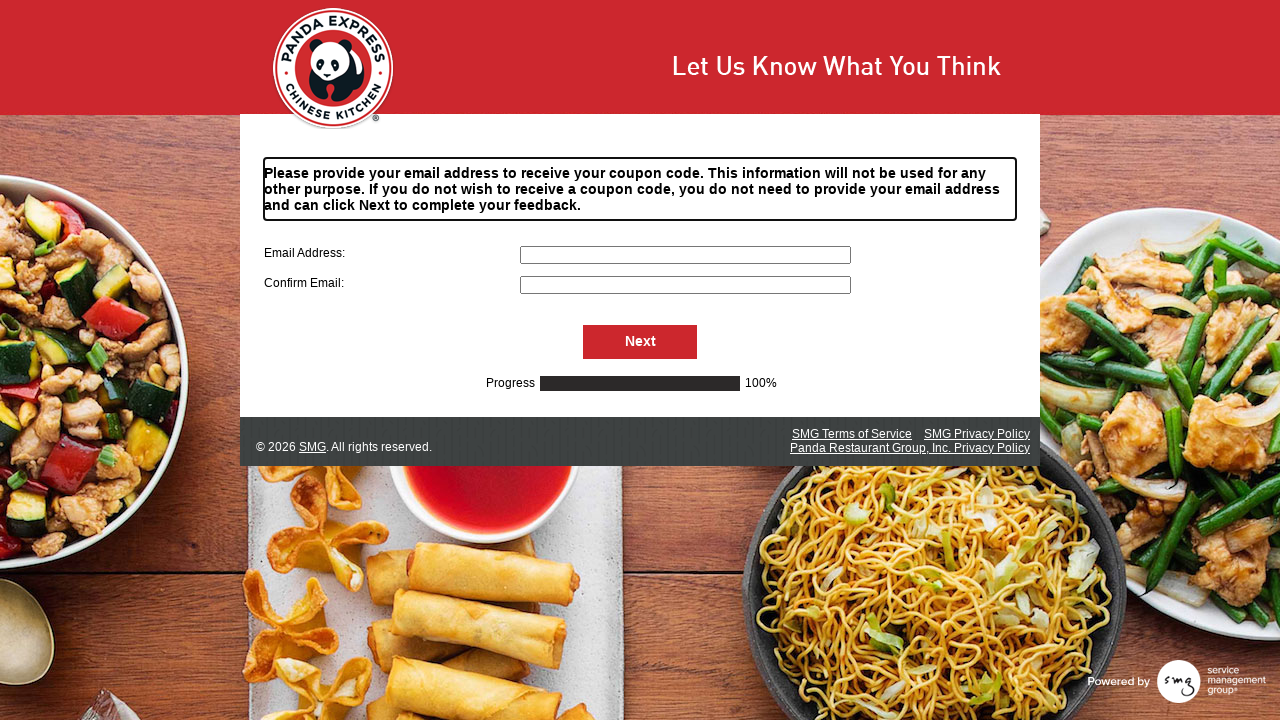

Waited 1 second for page to load
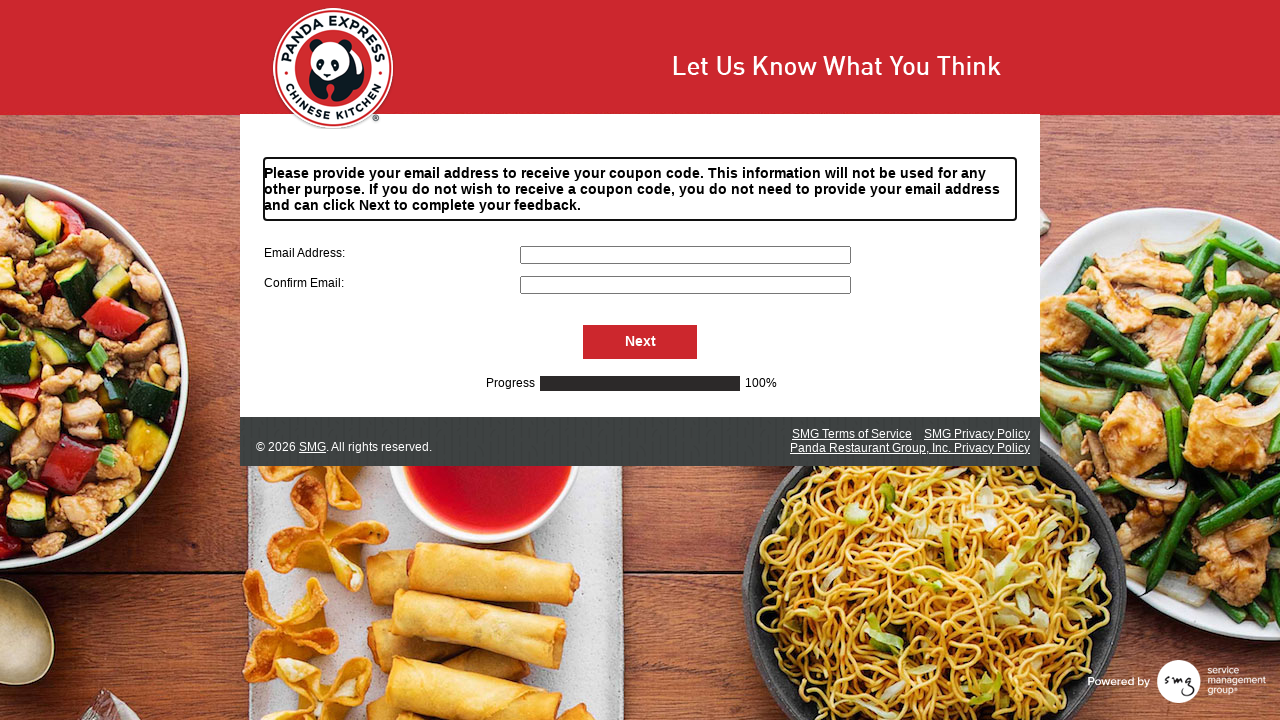

Clicked Next button to advance to next survey page at (640, 342) on #NextButton
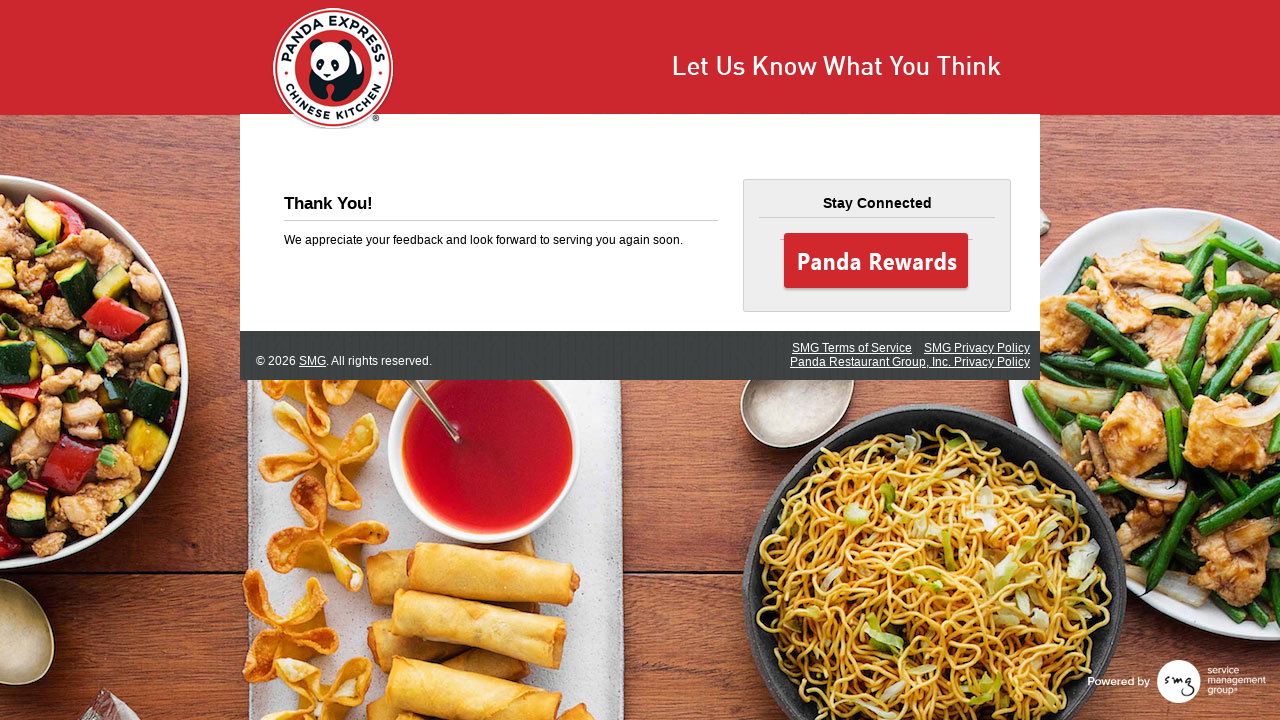

Waited 1 second for page to load
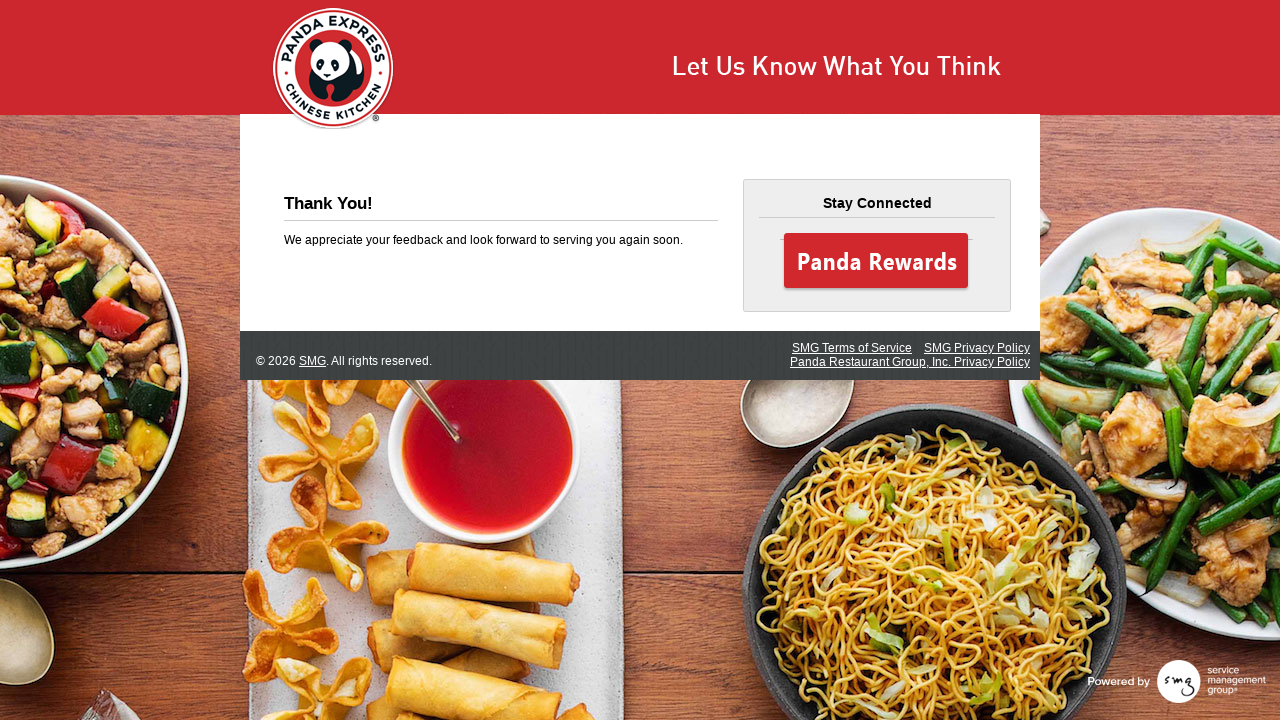

No Next button found - survey is complete
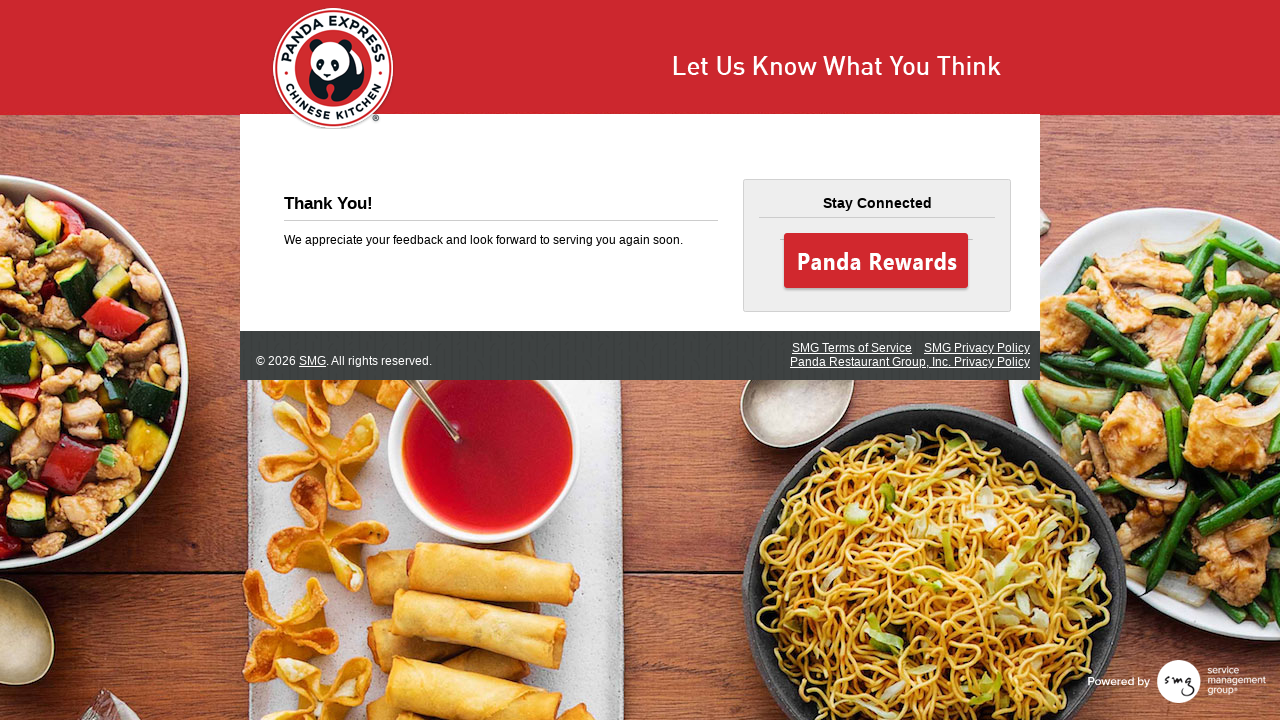

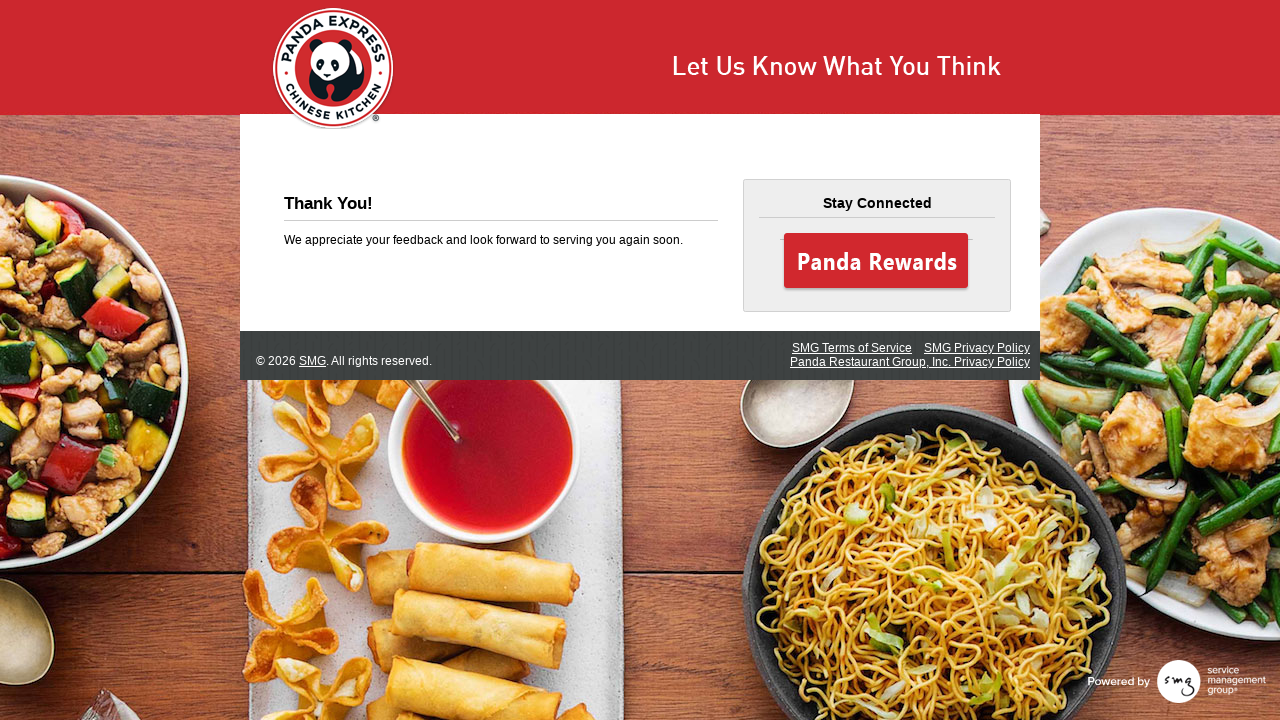